Tests superhero dropdown by selecting multiple superhero options and verifying the confirmation message for each selection.

Starting URL: https://letcode.in/dropdowns

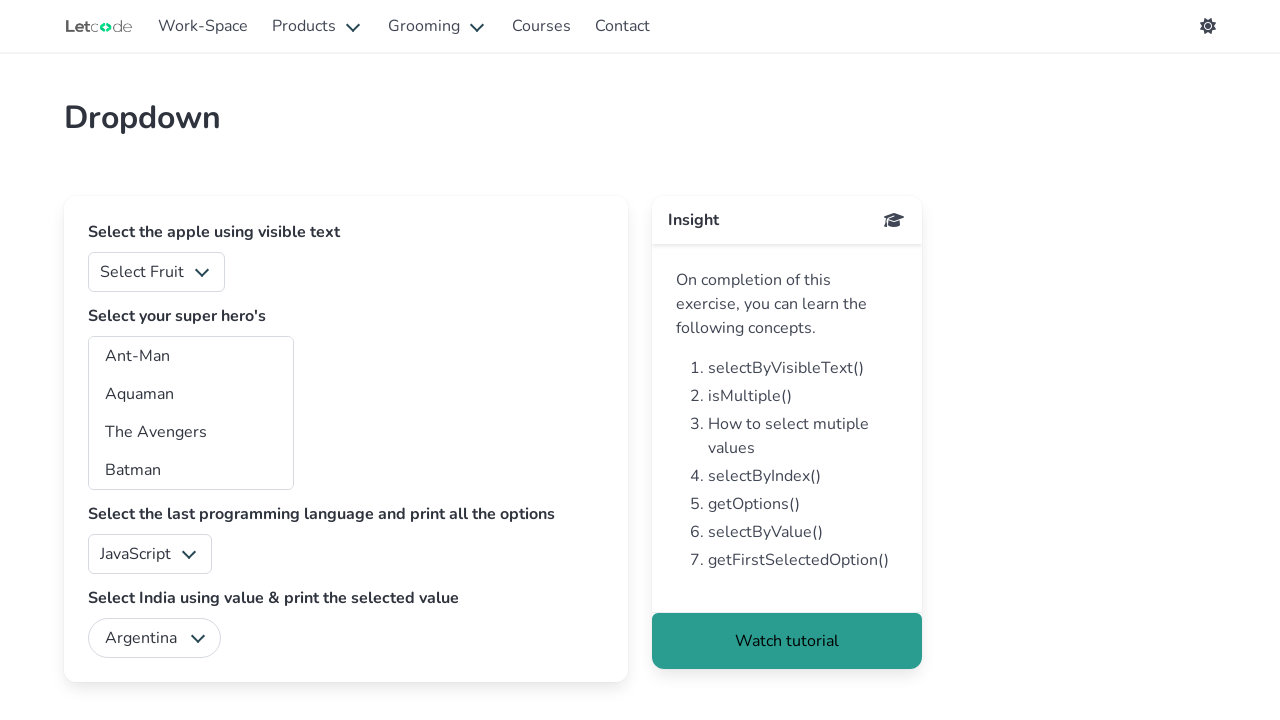

Selected 'Ant-Man' from superhero dropdown on [id="superheros"]
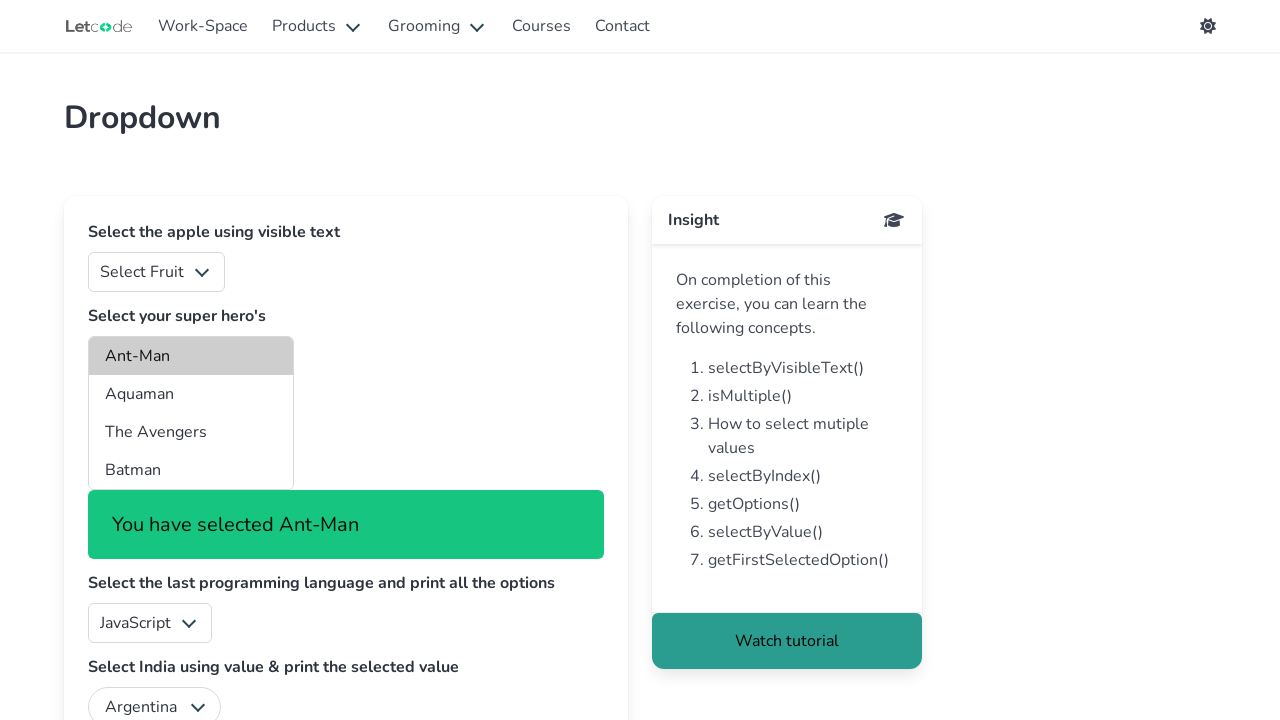

Confirmation message appeared for Ant-Man selection
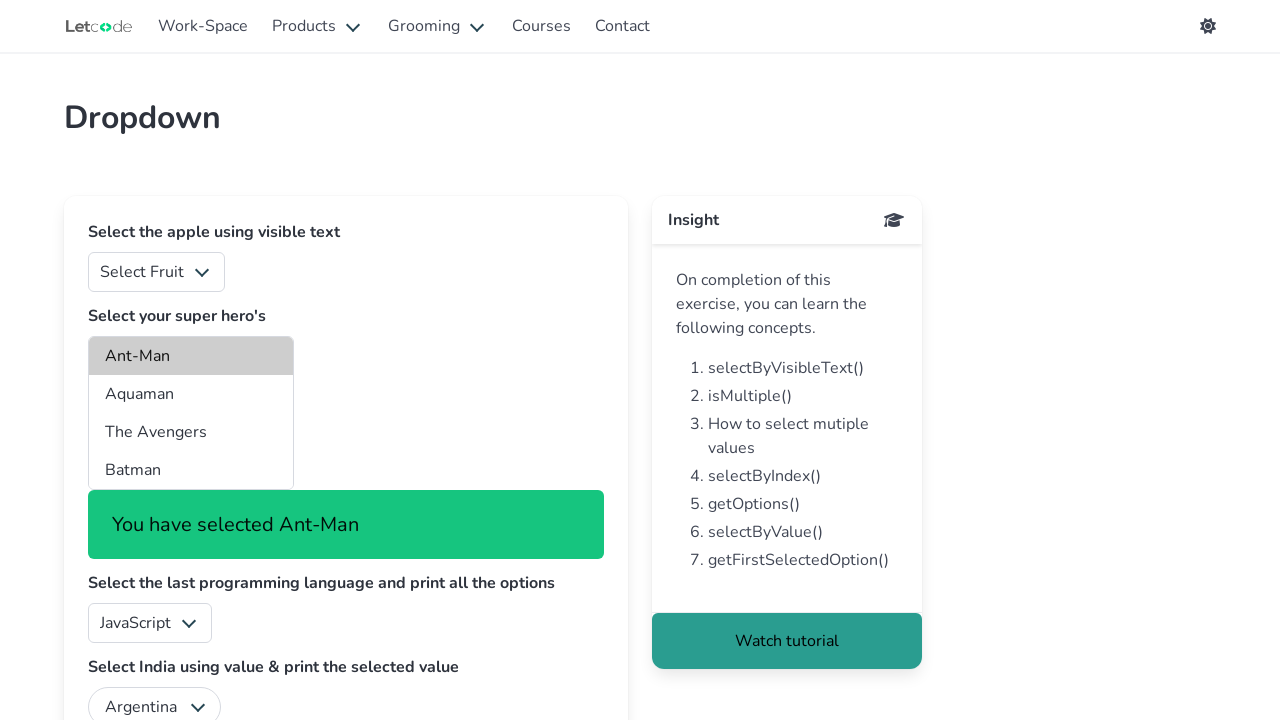

Selected 'Aquaman' from superhero dropdown on [id="superheros"]
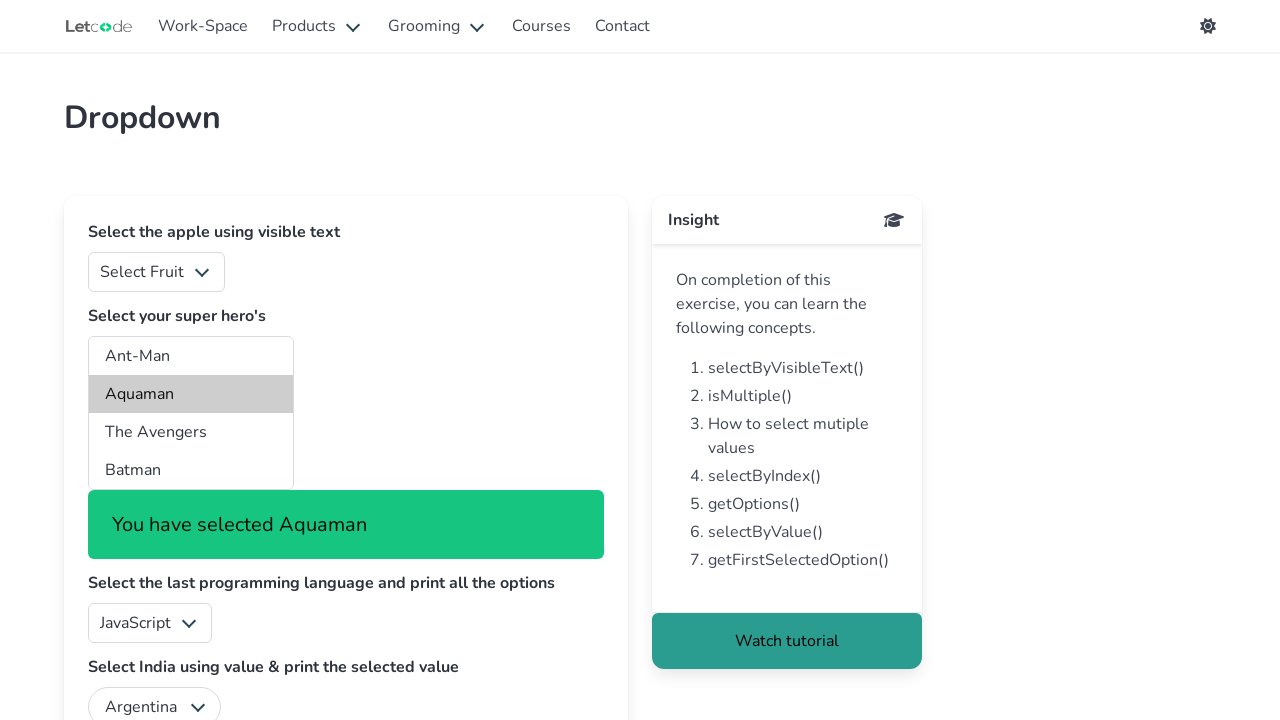

Confirmation message appeared for Aquaman selection
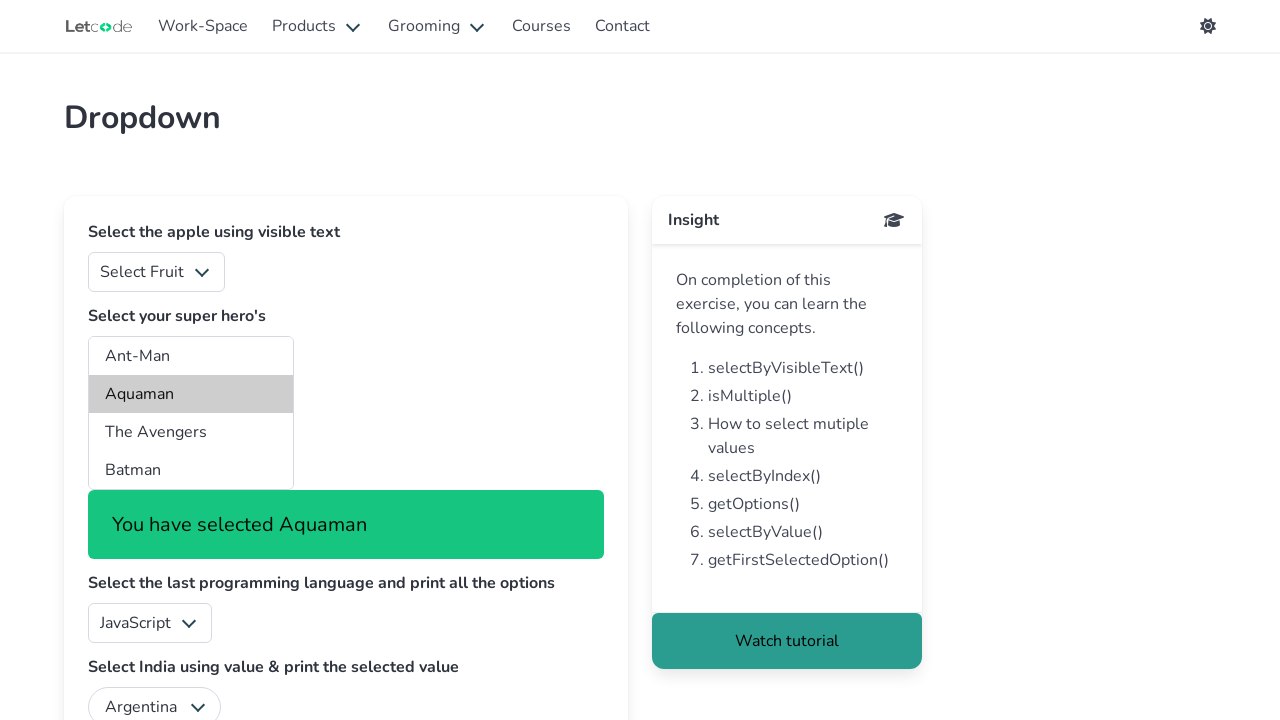

Selected 'The Avengers' from superhero dropdown on [id="superheros"]
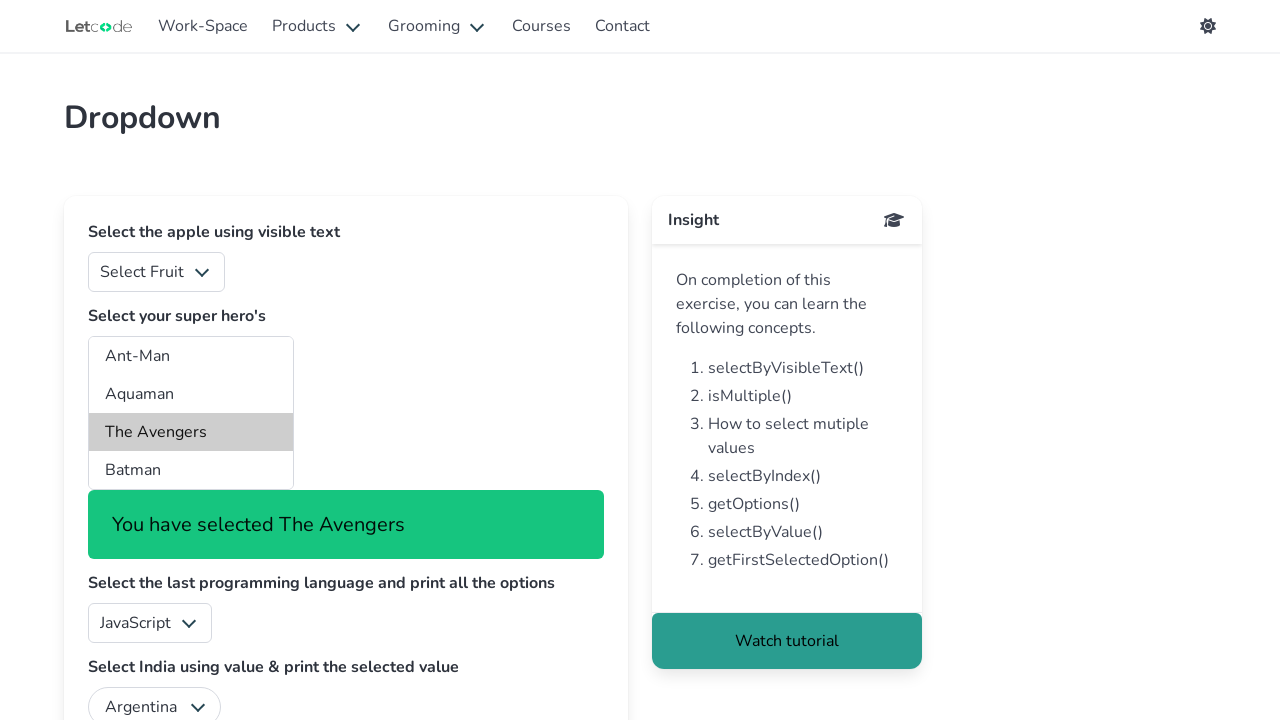

Confirmation message appeared for The Avengers selection
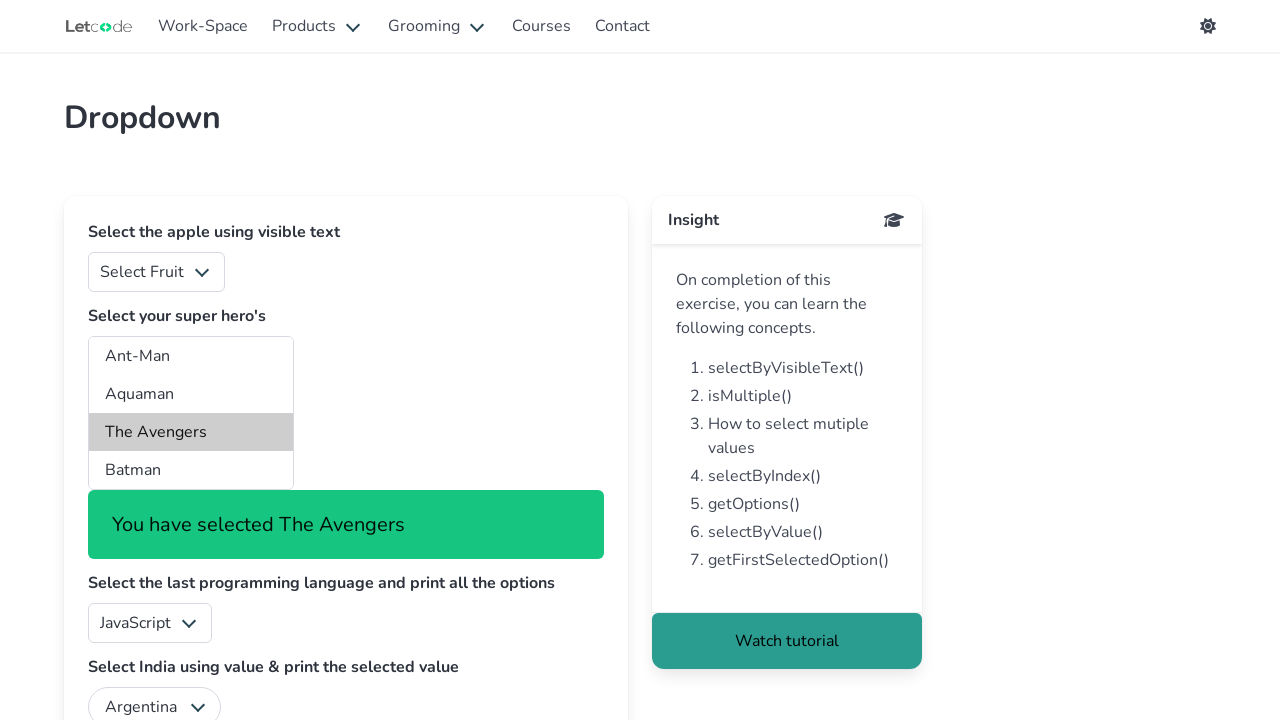

Selected 'Batman' from superhero dropdown on [id="superheros"]
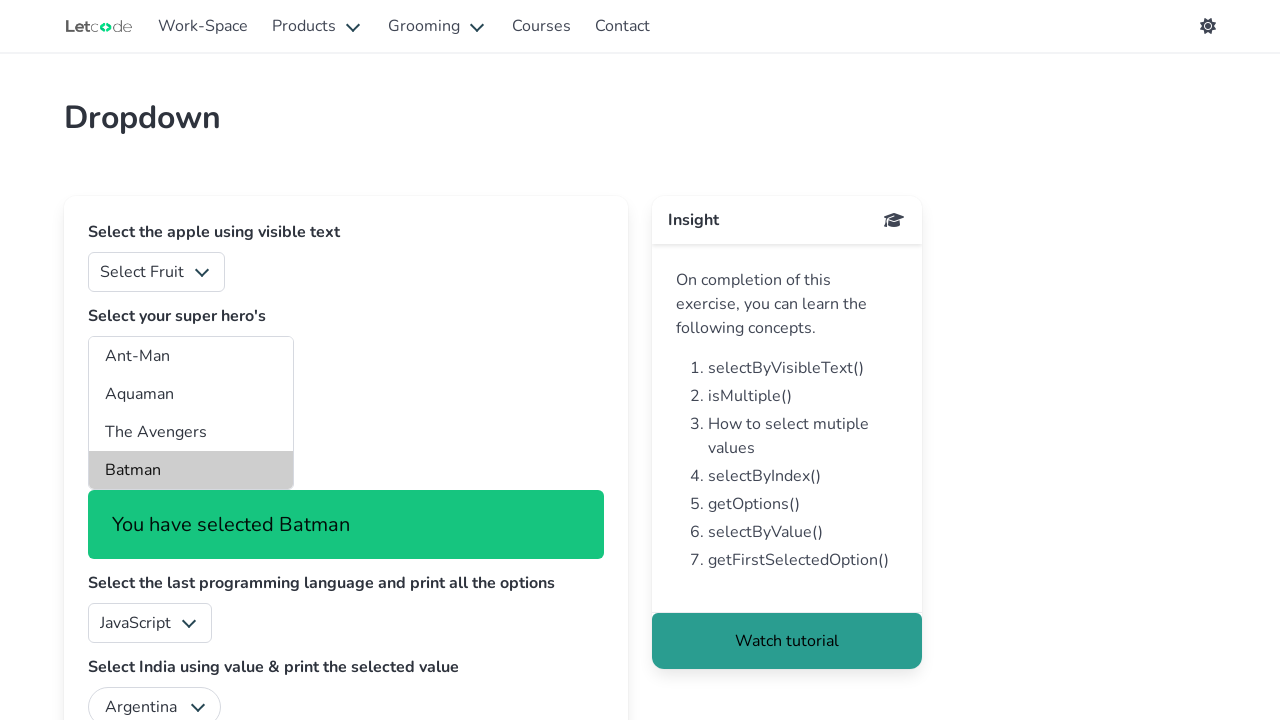

Confirmation message appeared for Batman selection
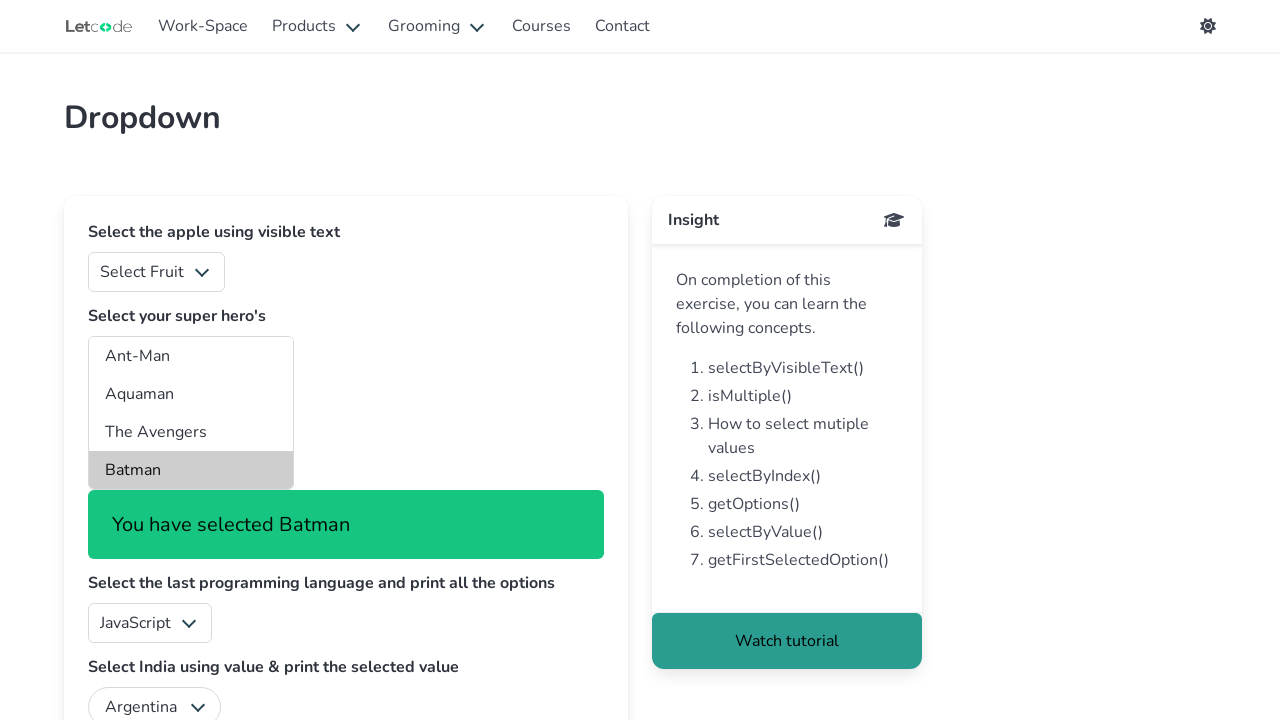

Selected 'Batwoman' from superhero dropdown on [id="superheros"]
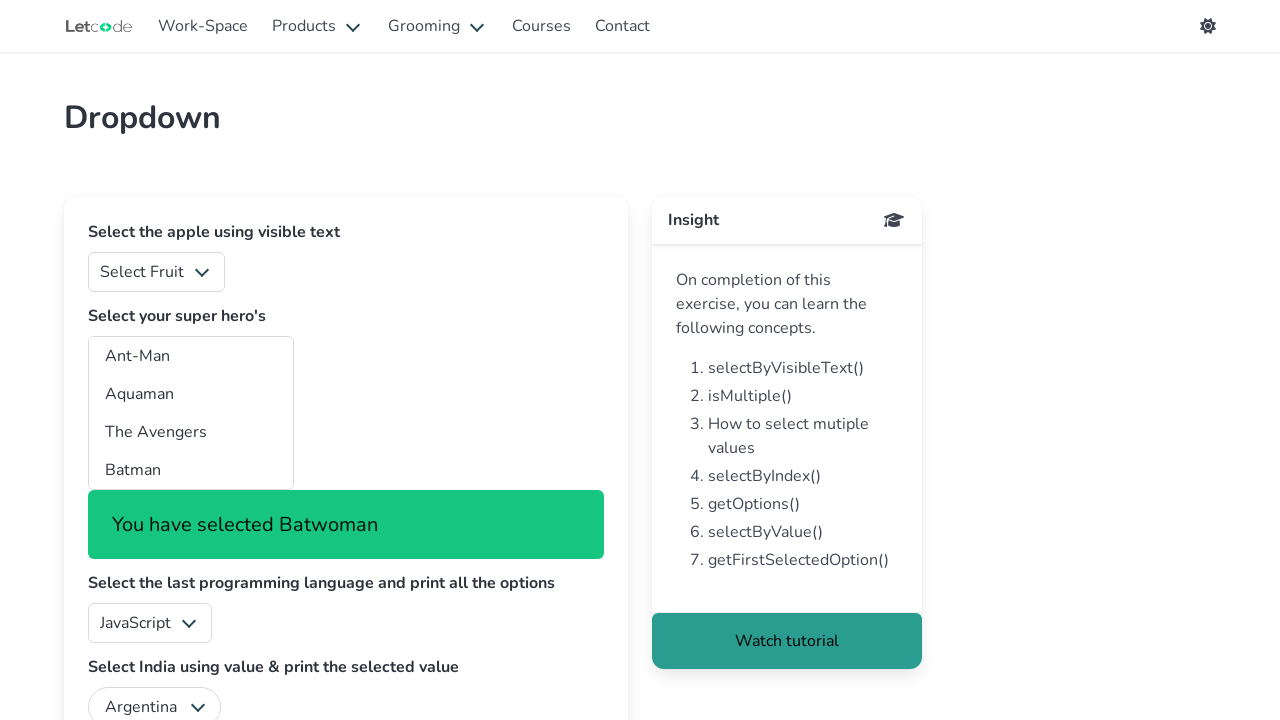

Confirmation message appeared for Batwoman selection
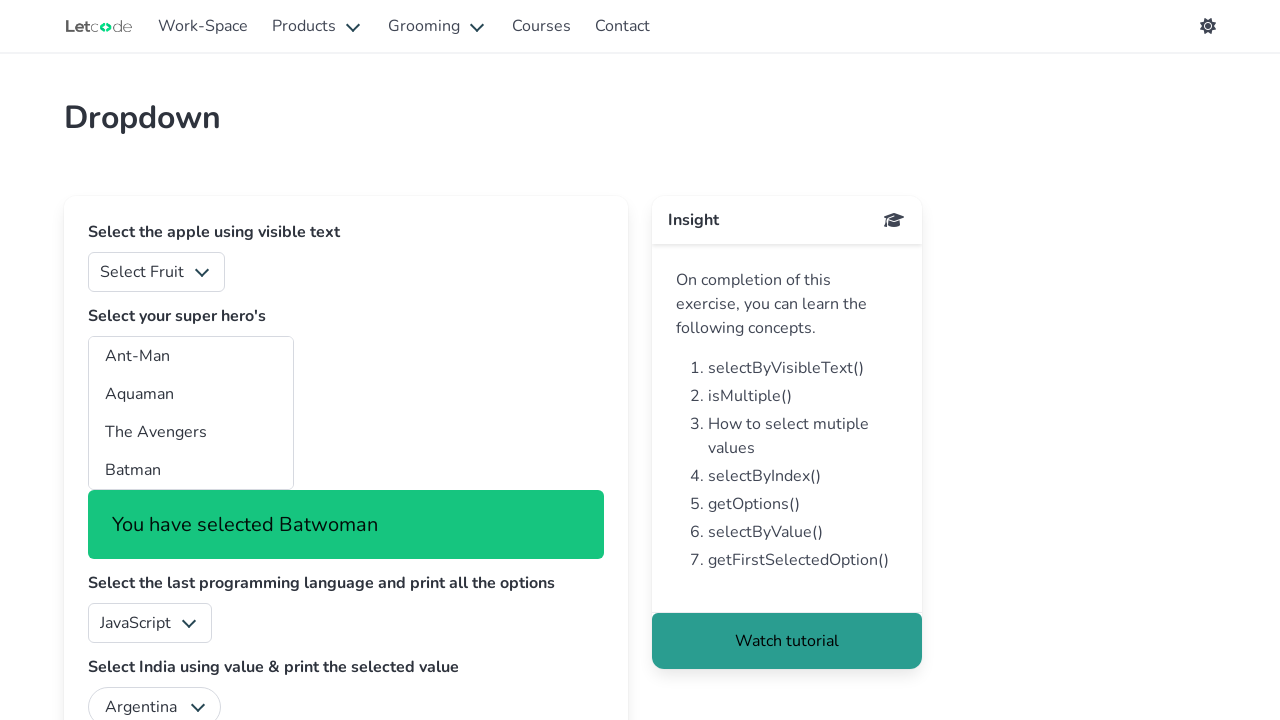

Selected 'Black Panther' from superhero dropdown on [id="superheros"]
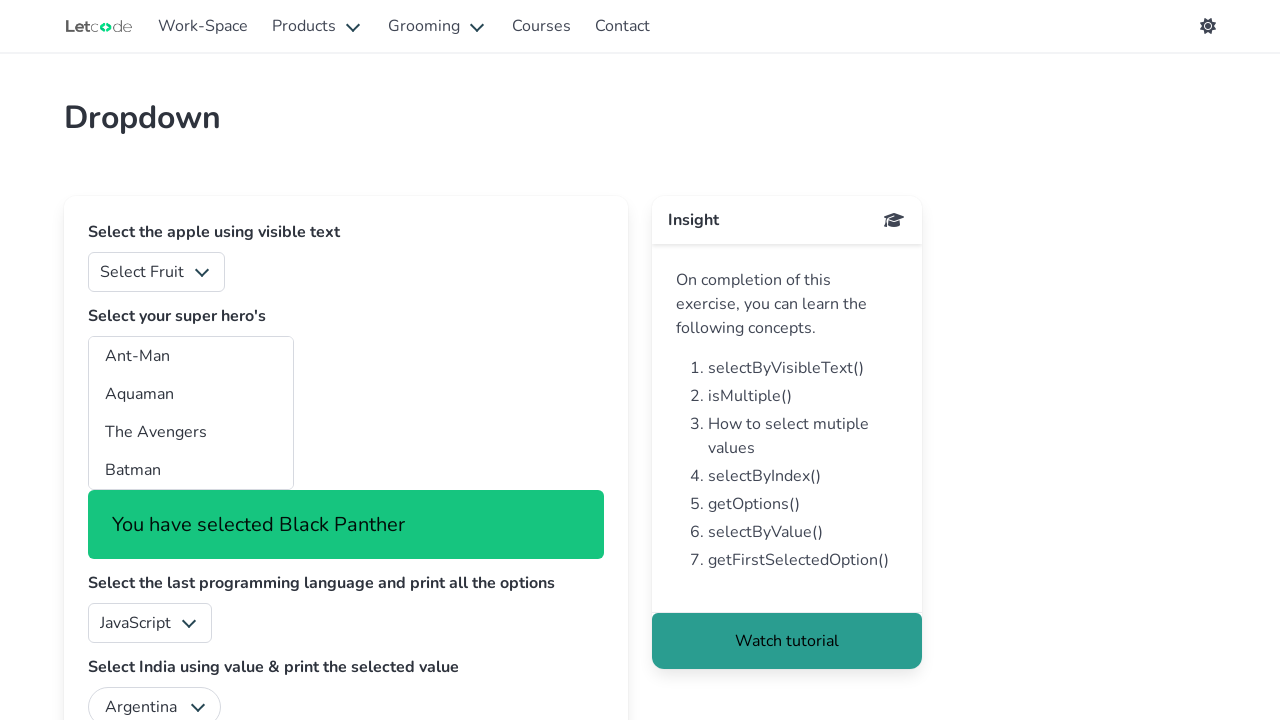

Confirmation message appeared for Black Panther selection
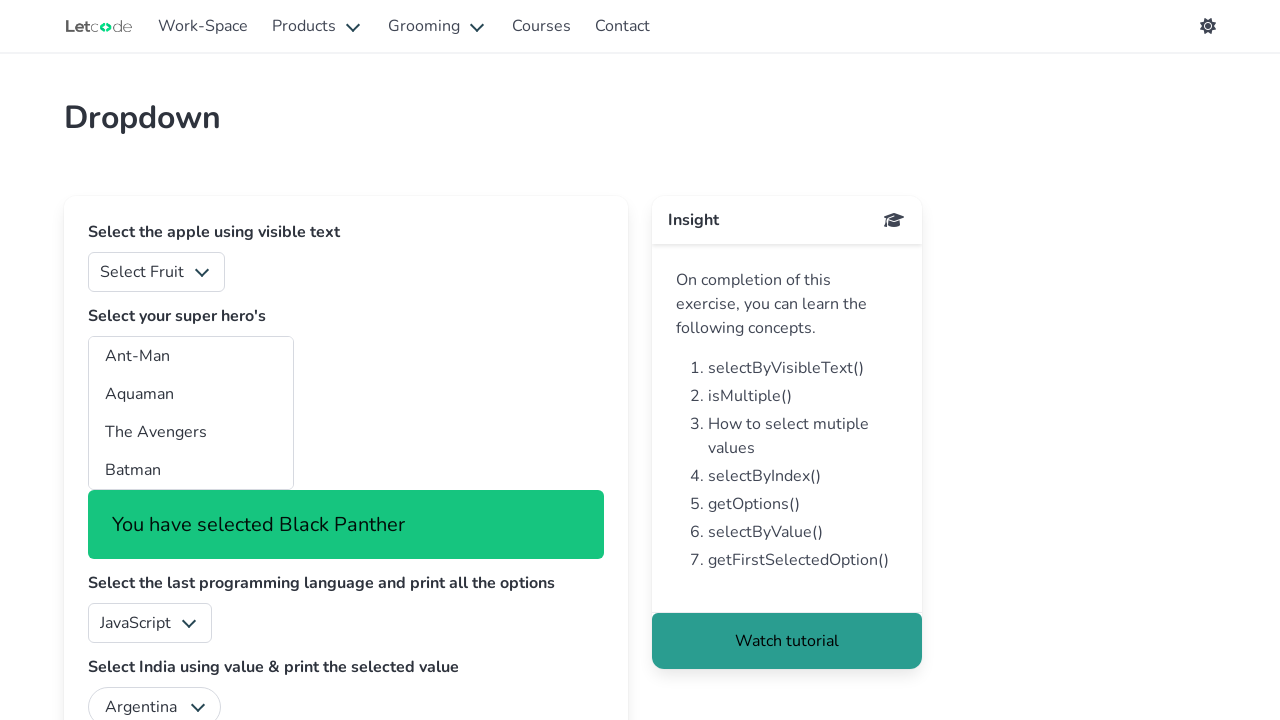

Selected 'Captain America' from superhero dropdown on [id="superheros"]
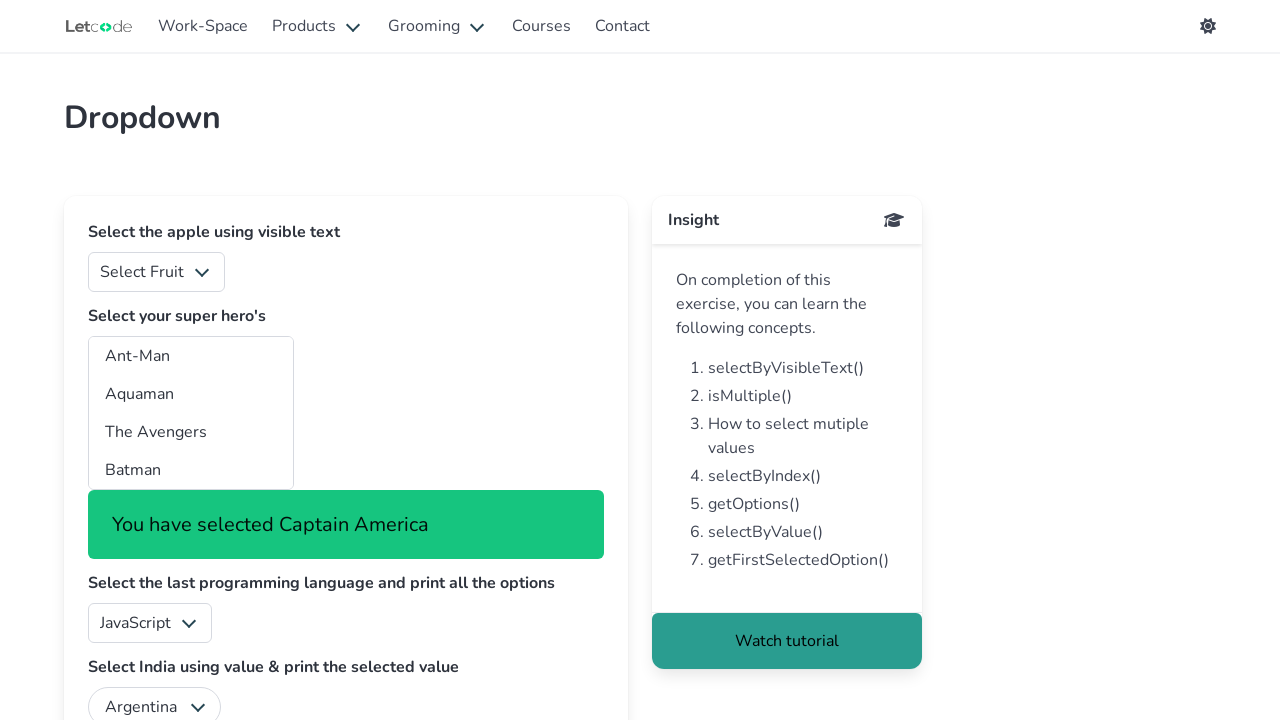

Confirmation message appeared for Captain America selection
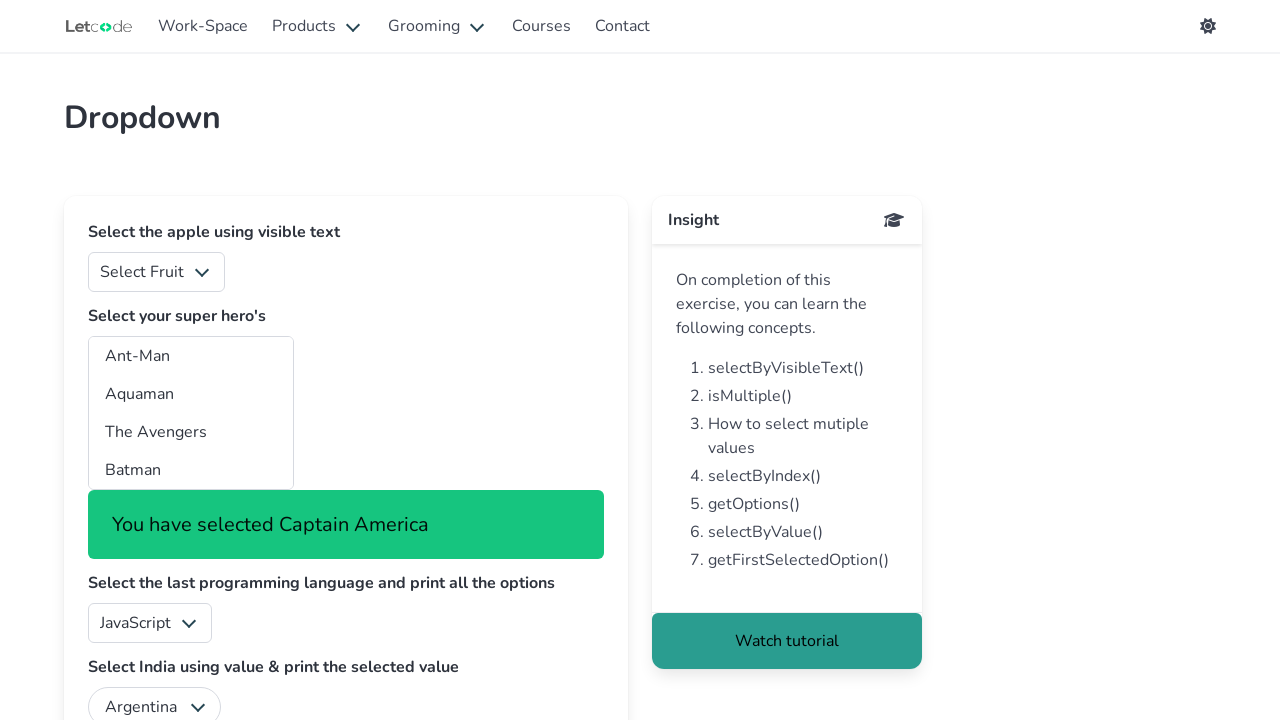

Selected 'Captain Marvel' from superhero dropdown on [id="superheros"]
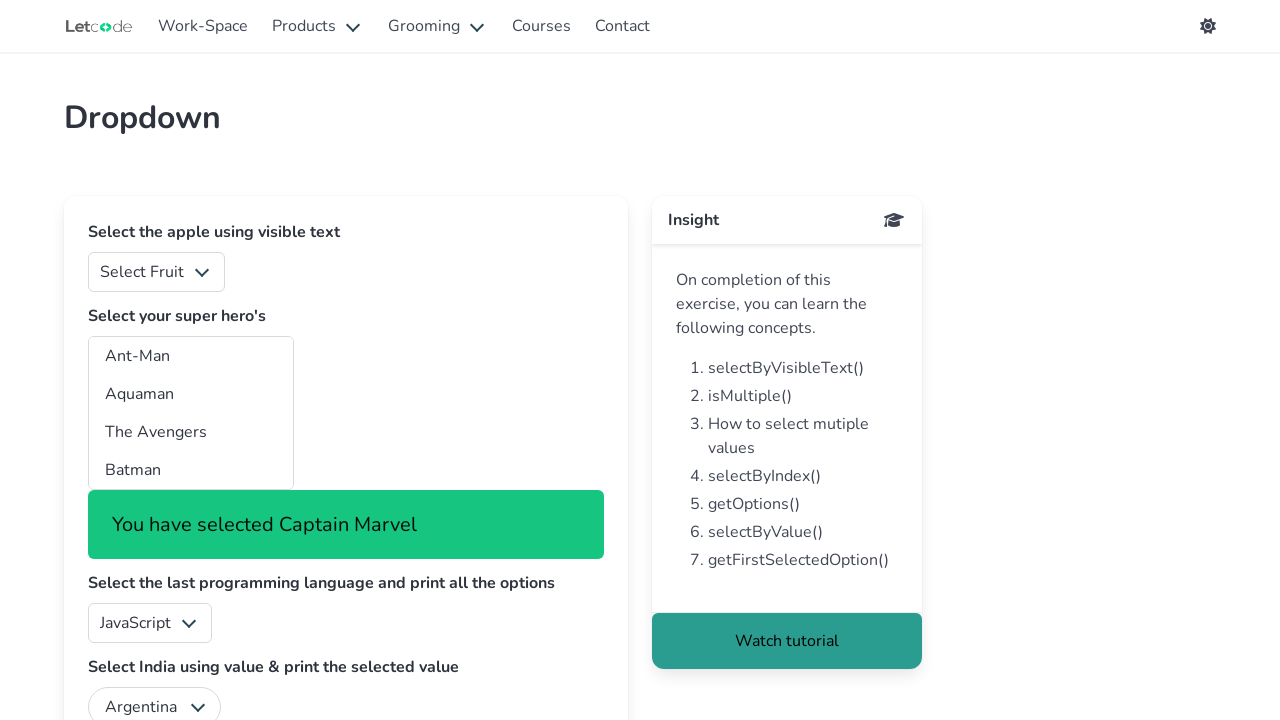

Confirmation message appeared for Captain Marvel selection
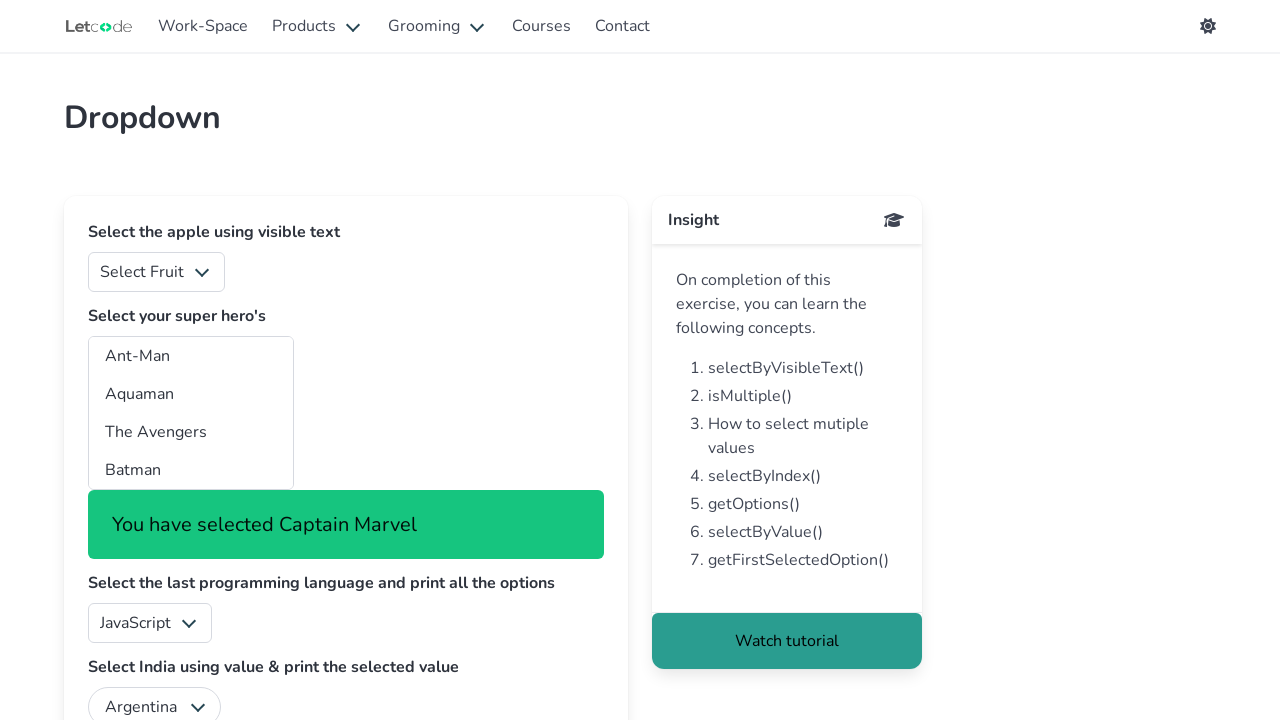

Selected 'Daredevil' from superhero dropdown on [id="superheros"]
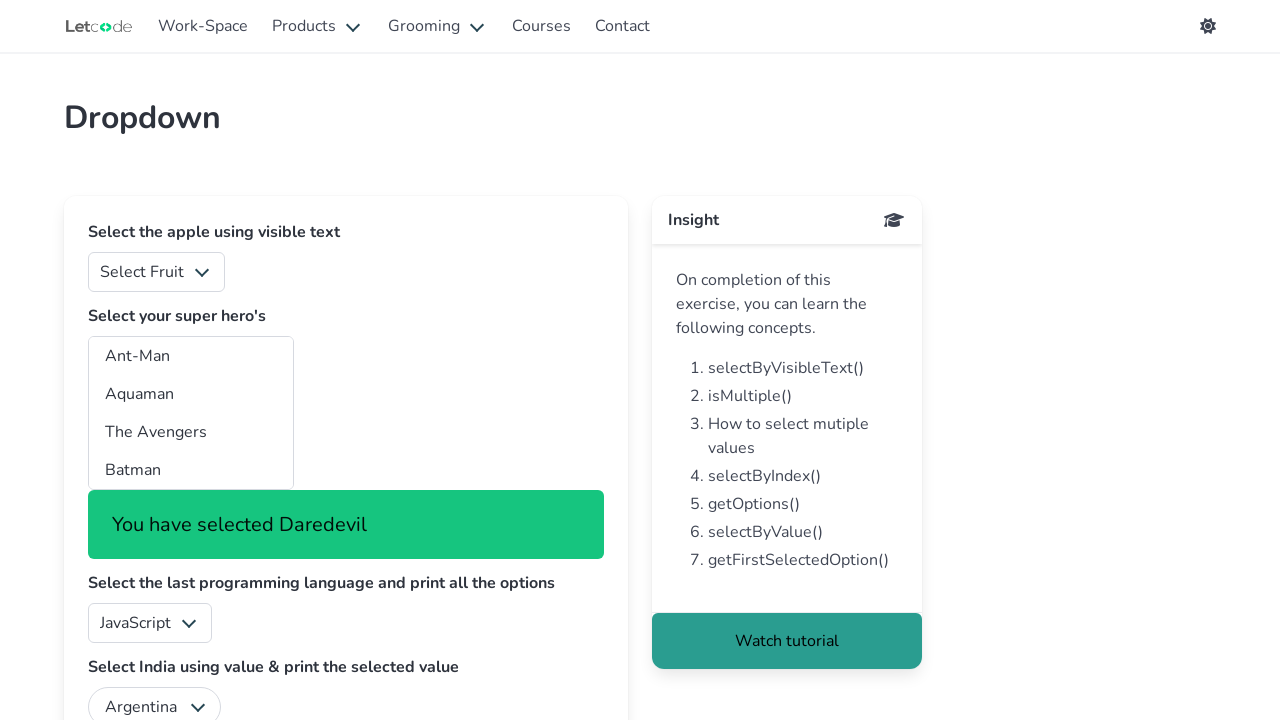

Confirmation message appeared for Daredevil selection
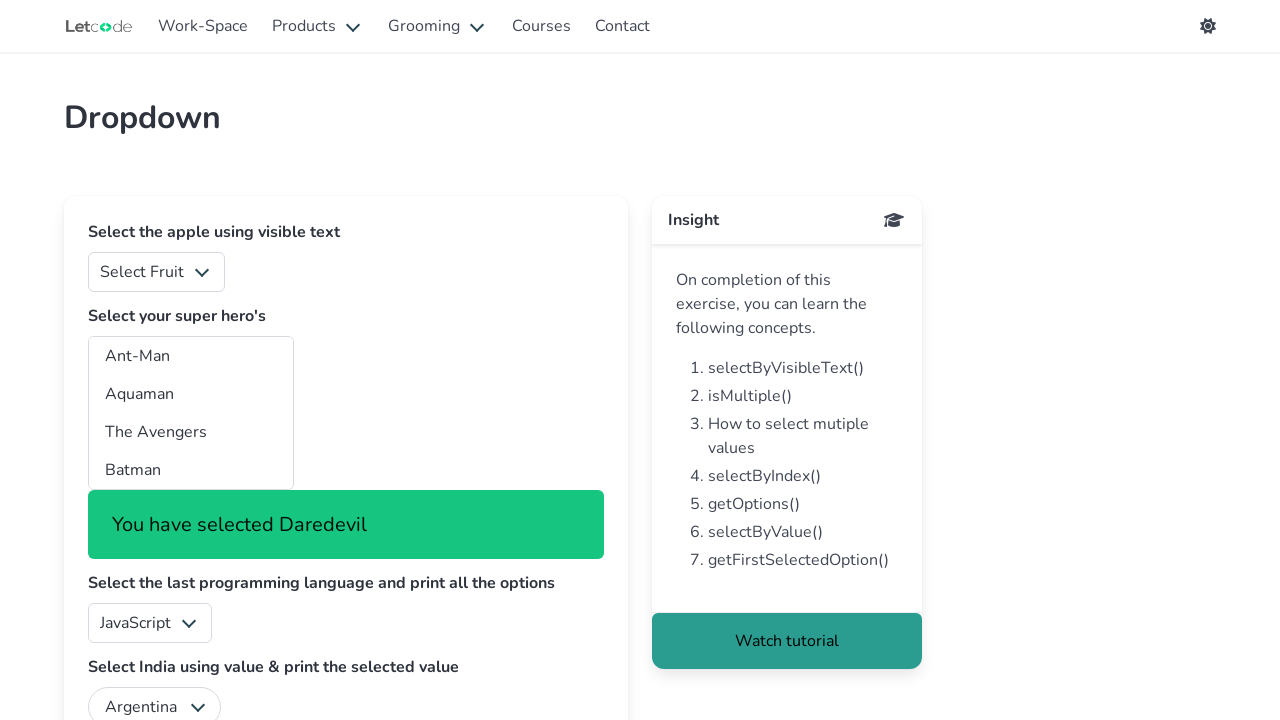

Selected 'Doc Savage' from superhero dropdown on [id="superheros"]
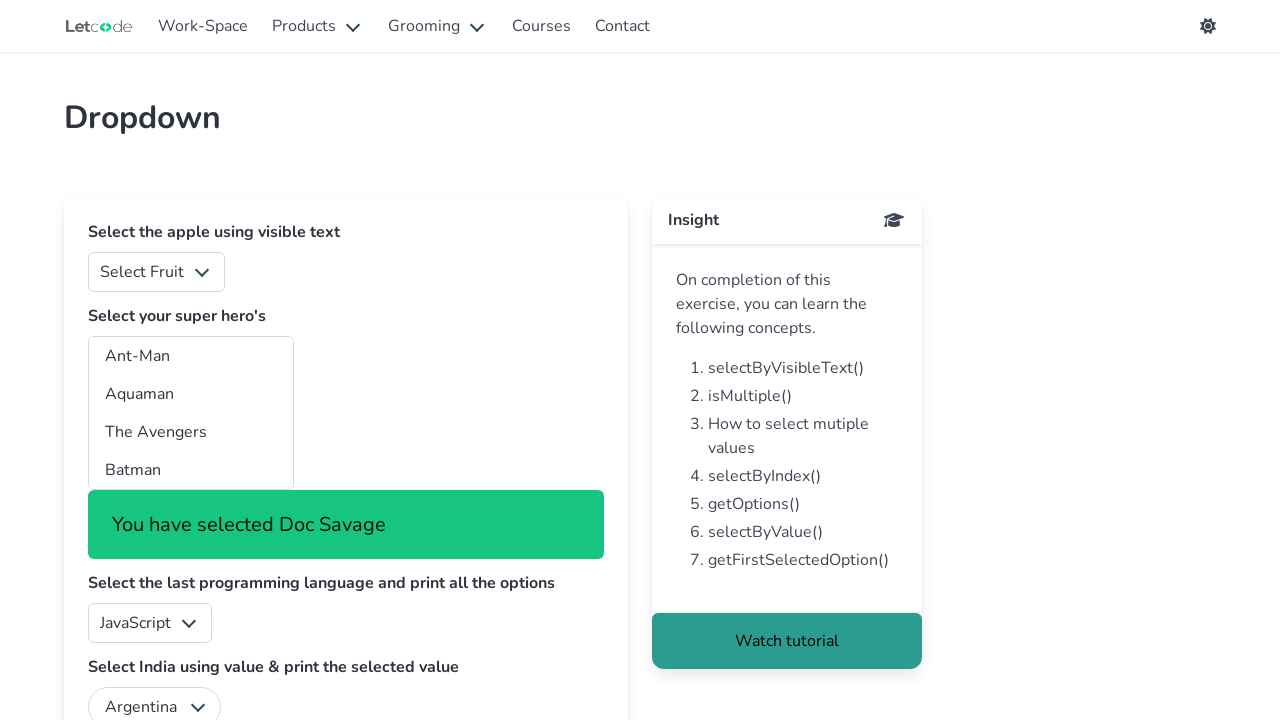

Confirmation message appeared for Doc Savage selection
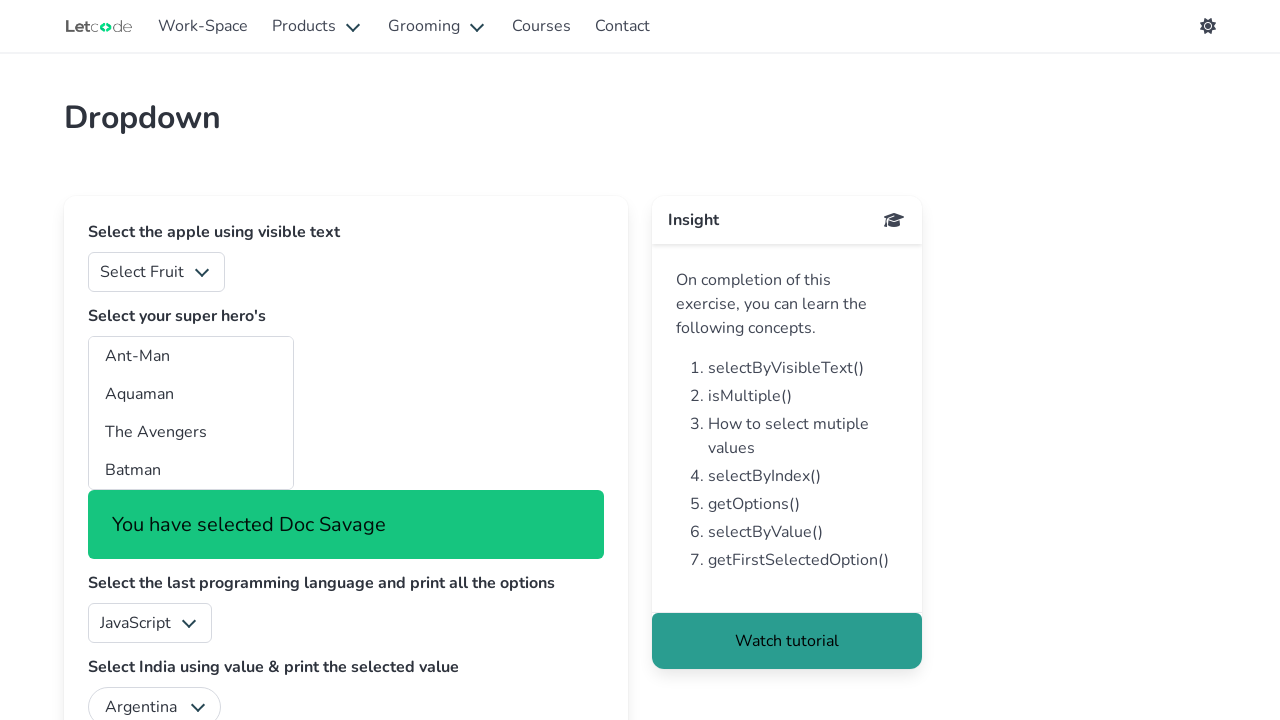

Selected 'Doctor Strange' from superhero dropdown on [id="superheros"]
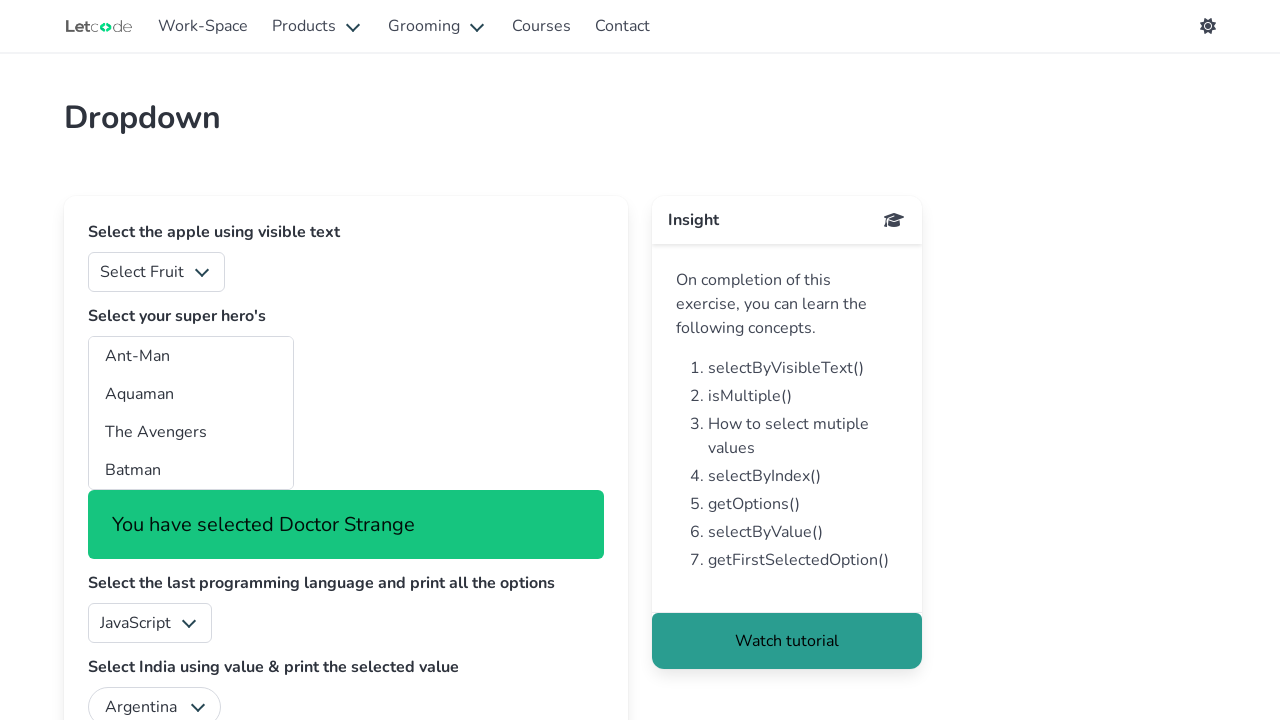

Confirmation message appeared for Doctor Strange selection
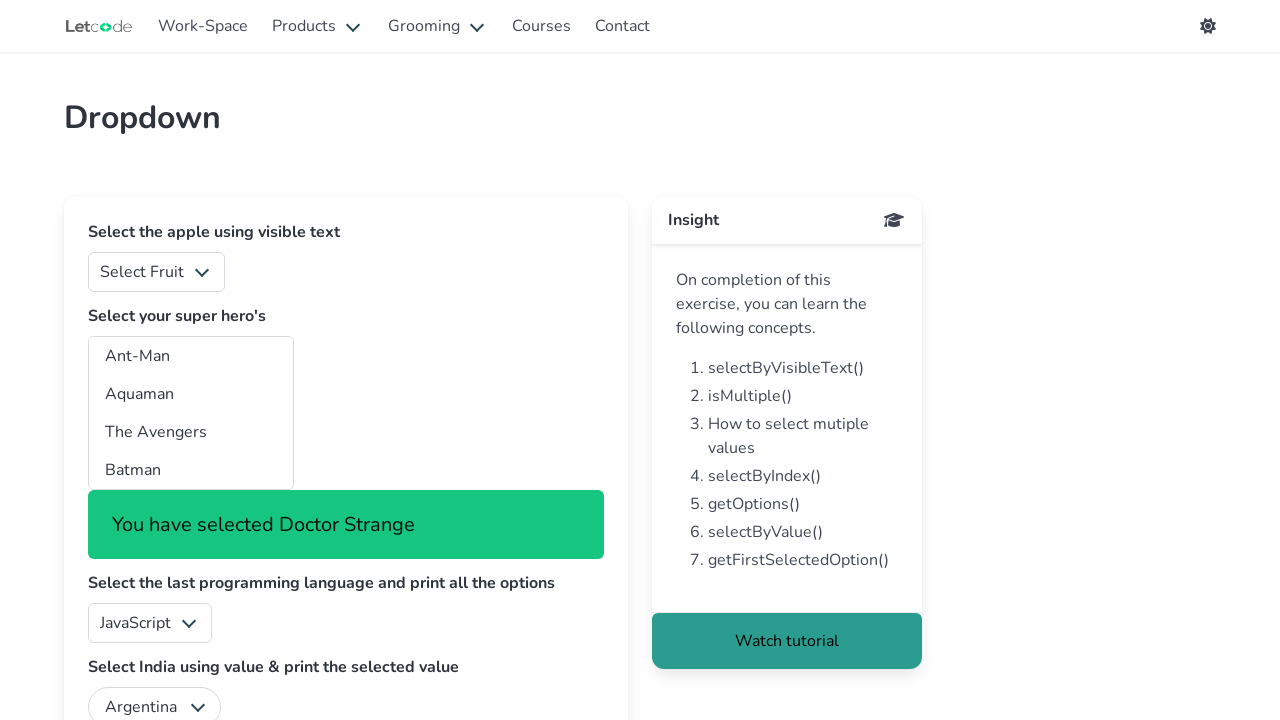

Selected 'Elektra' from superhero dropdown on [id="superheros"]
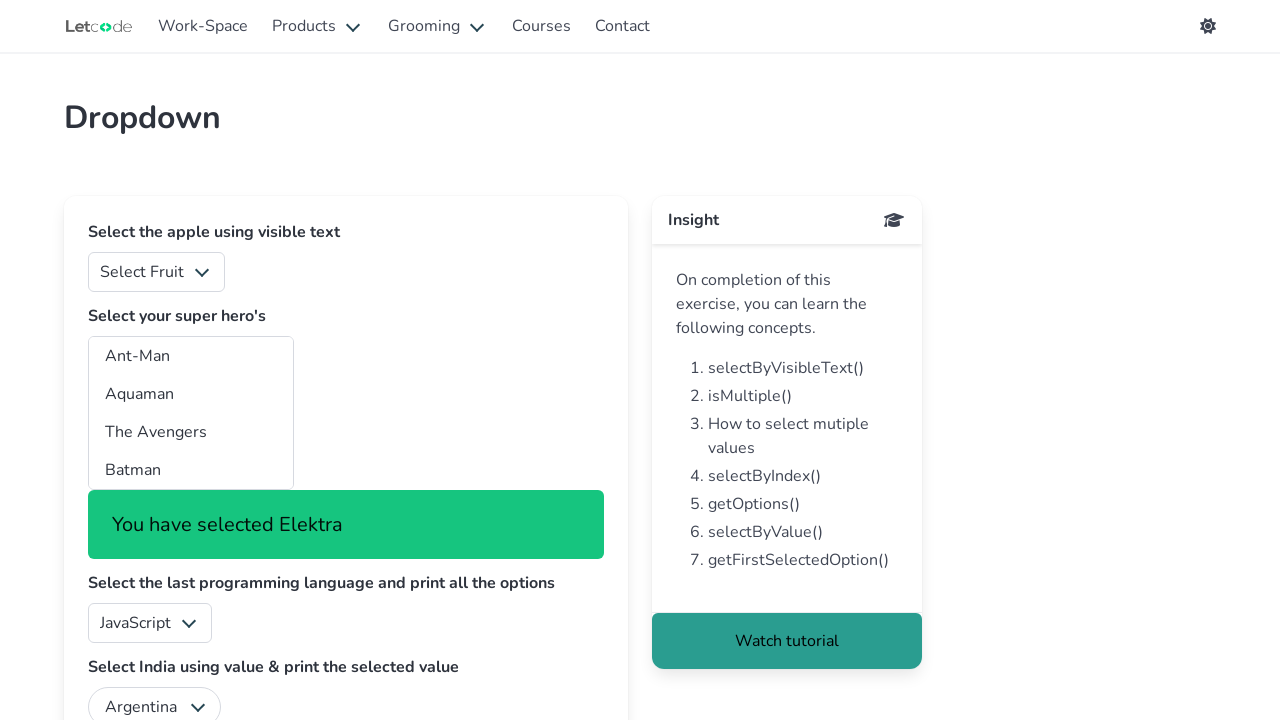

Confirmation message appeared for Elektra selection
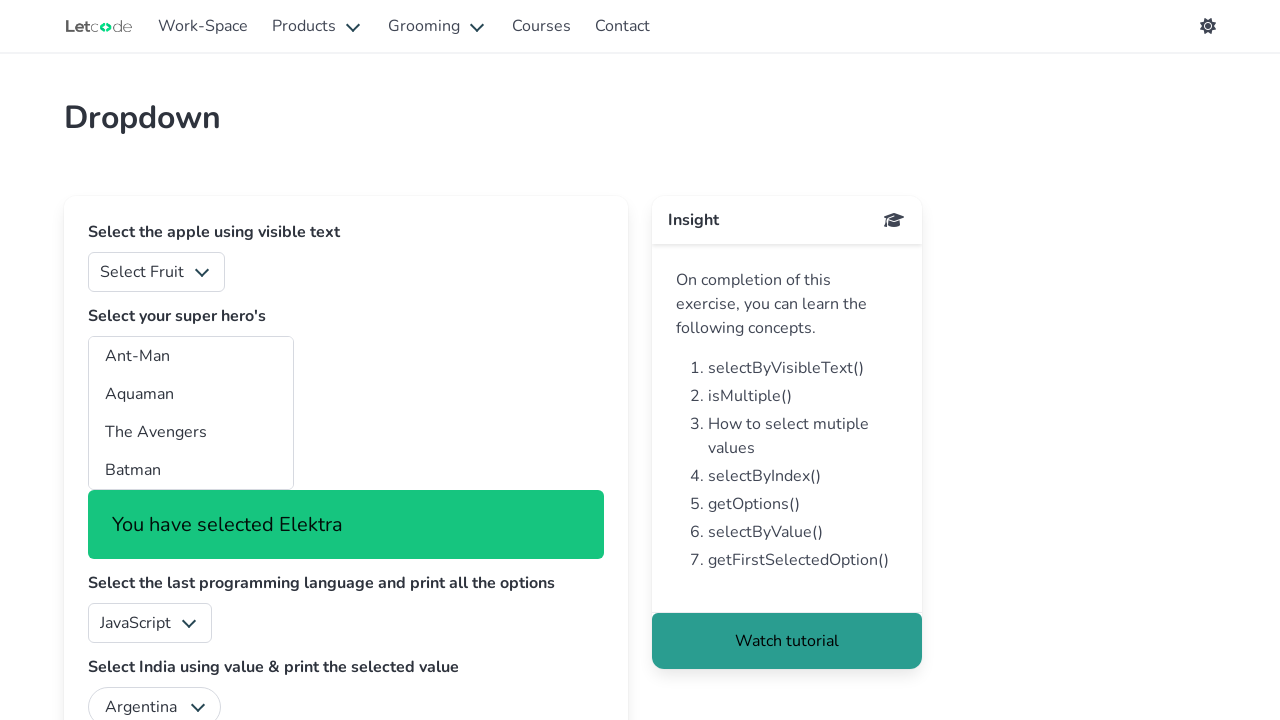

Selected 'Fantastic Four' from superhero dropdown on [id="superheros"]
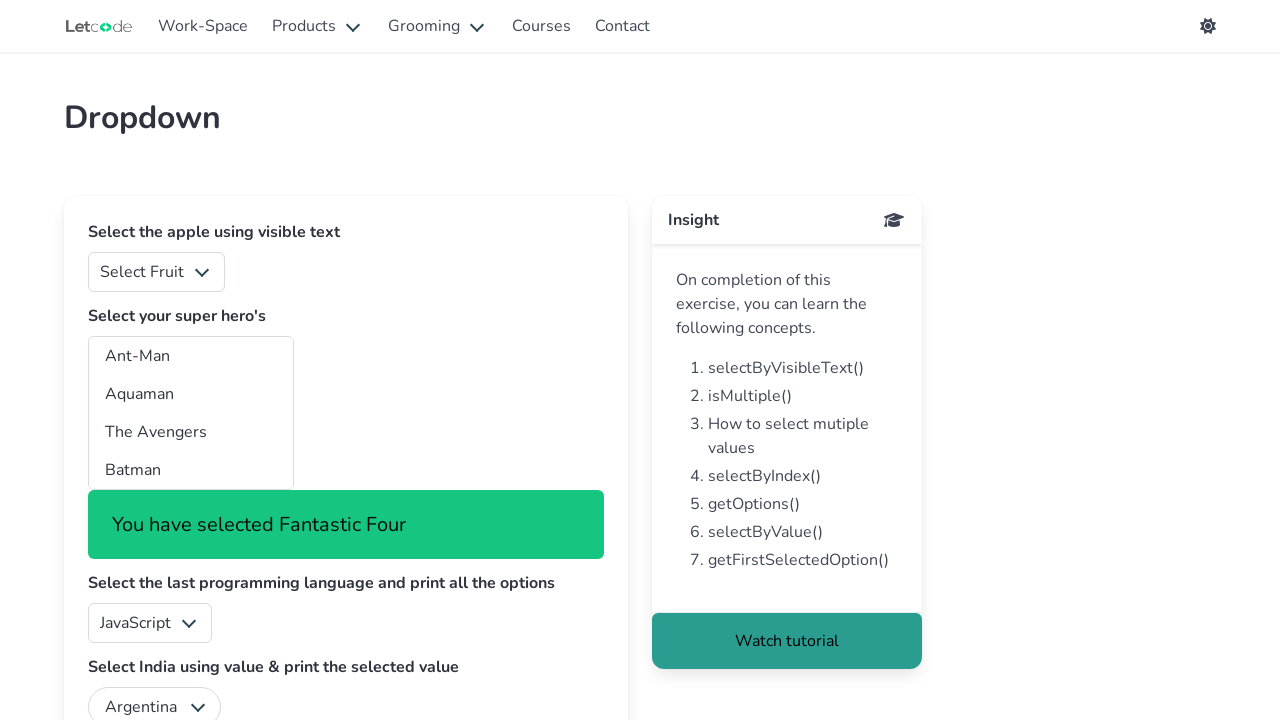

Confirmation message appeared for Fantastic Four selection
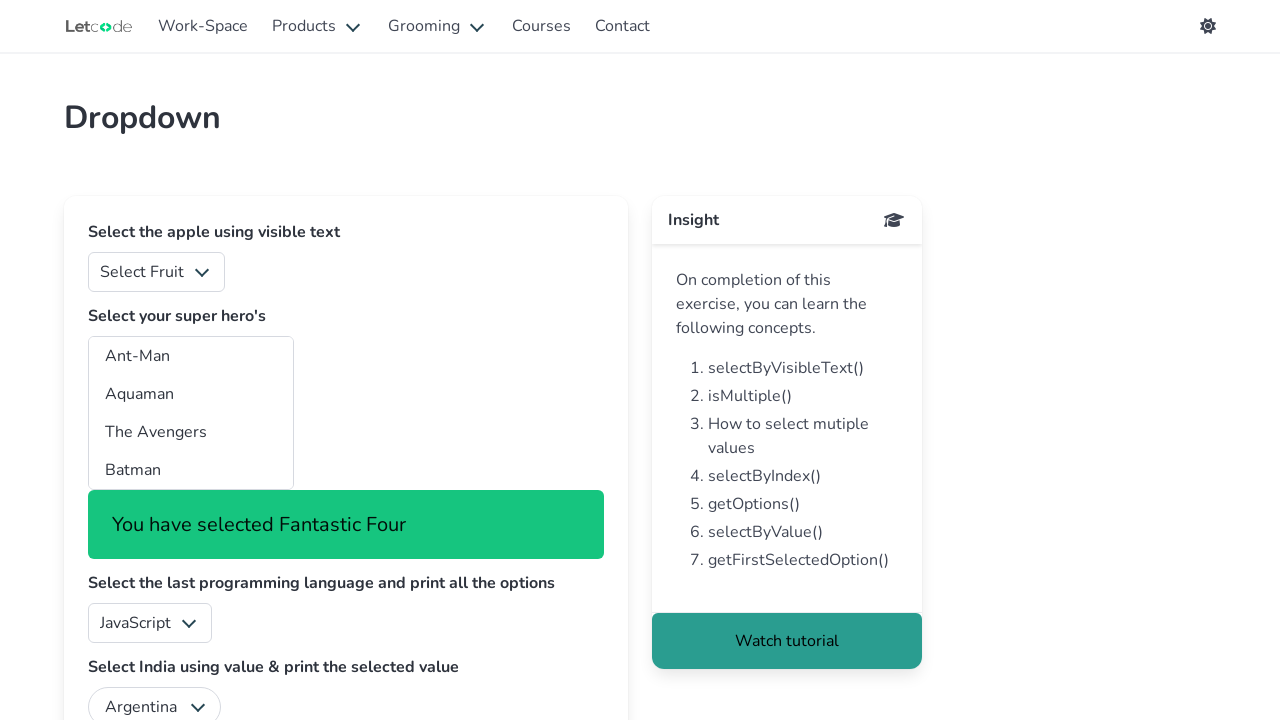

Selected 'Ghost Rider' from superhero dropdown on [id="superheros"]
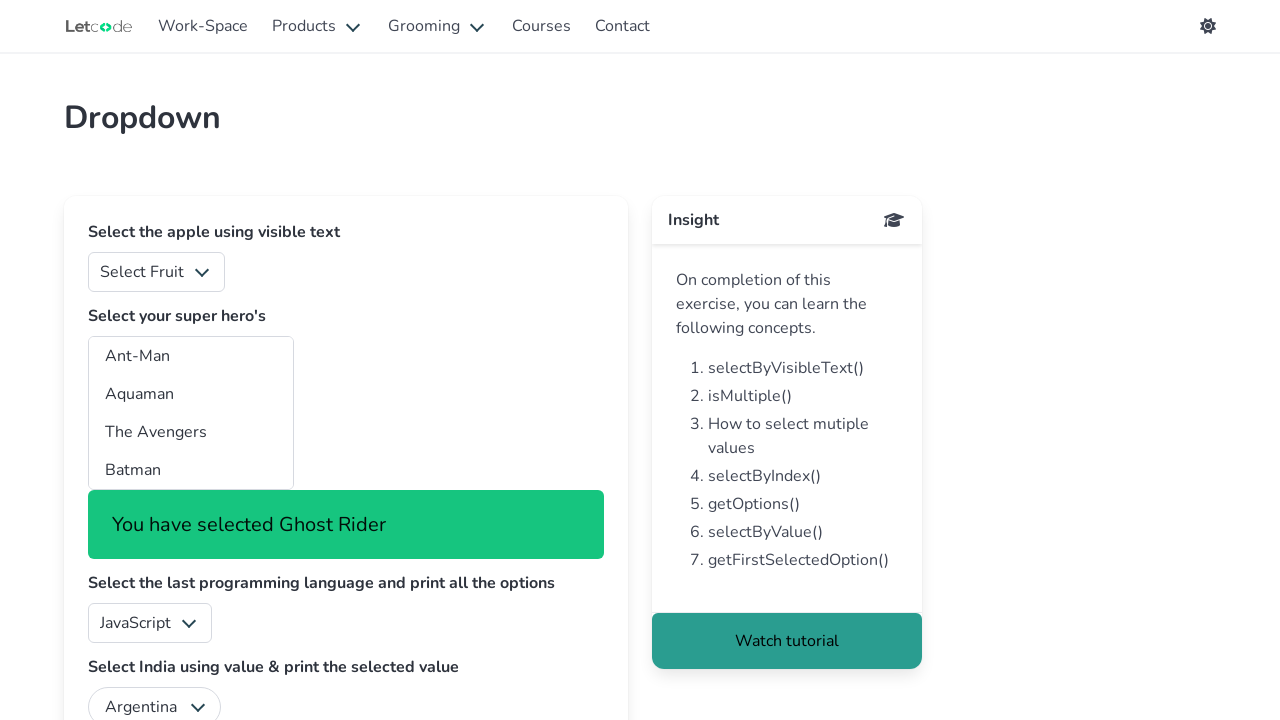

Confirmation message appeared for Ghost Rider selection
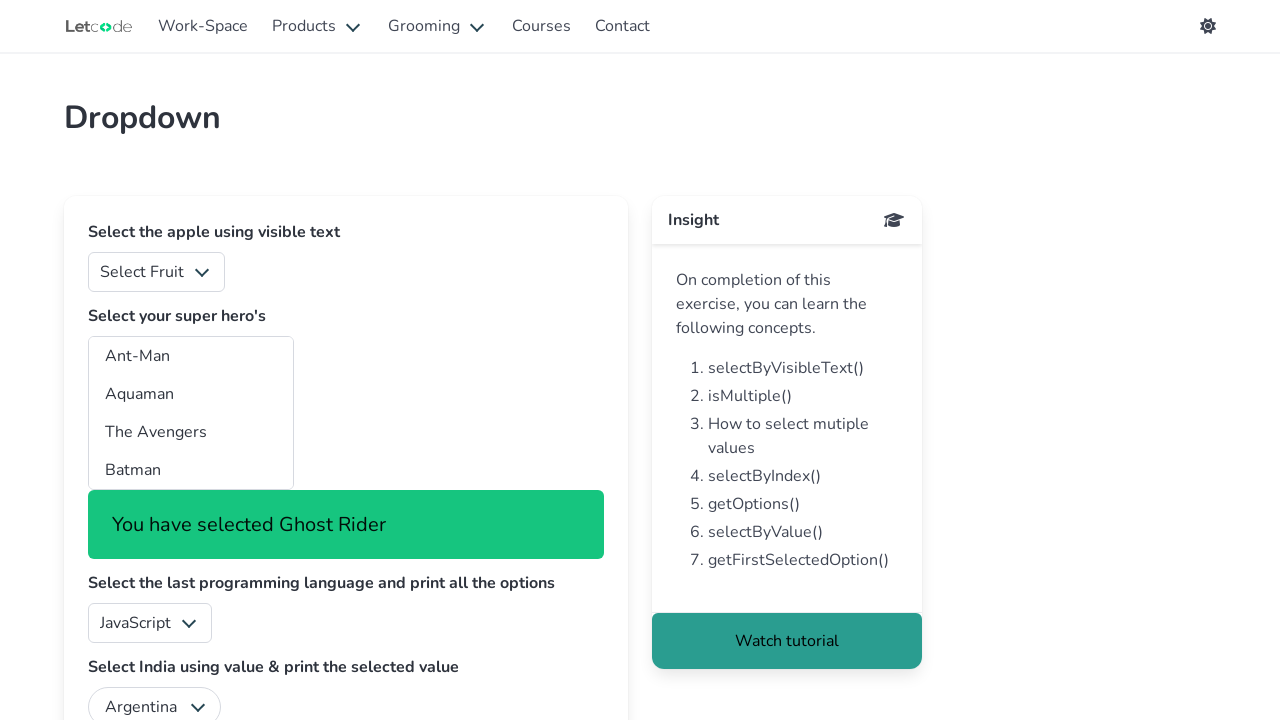

Selected 'Green Lantern' from superhero dropdown on [id="superheros"]
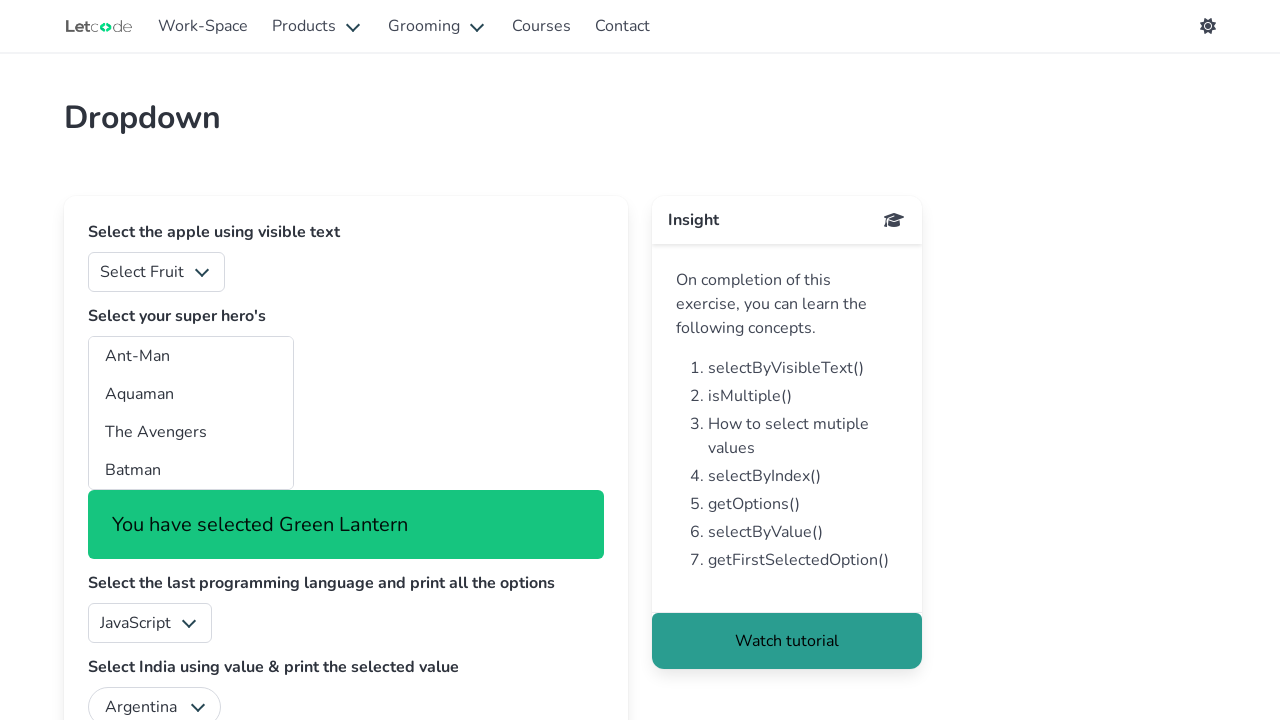

Confirmation message appeared for Green Lantern selection
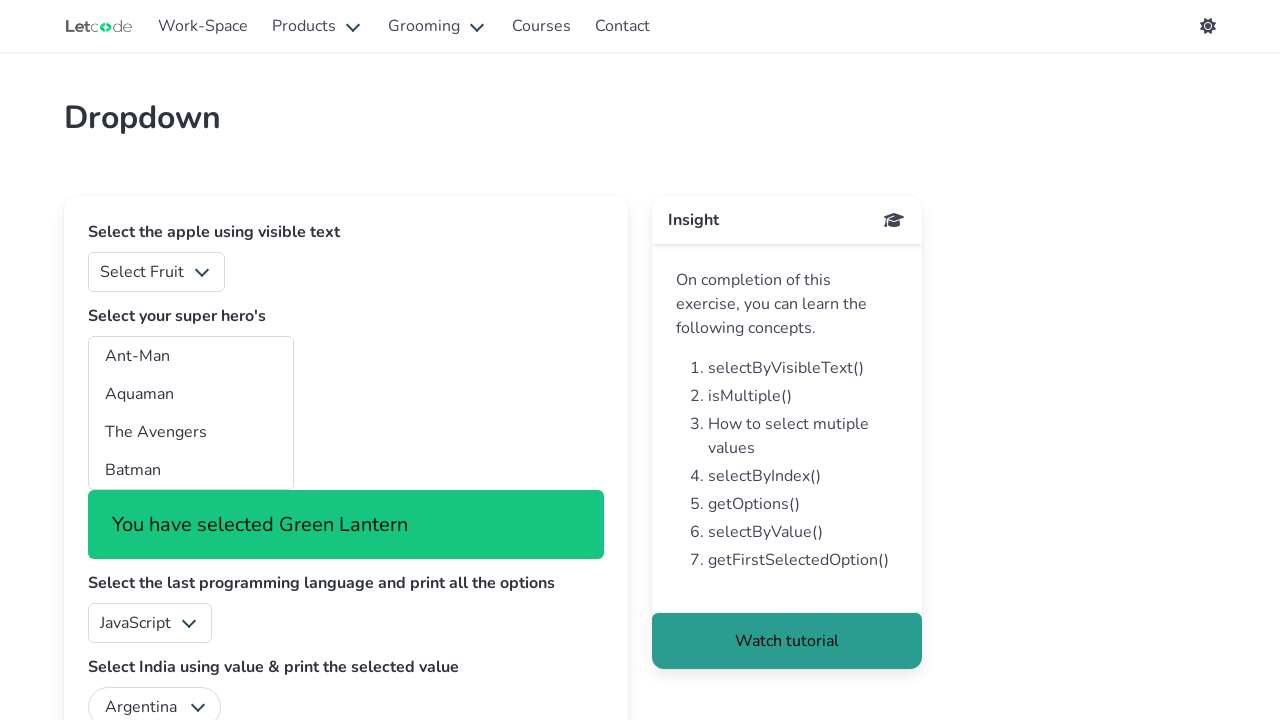

Selected 'Guardians of the Galaxy' from superhero dropdown on [id="superheros"]
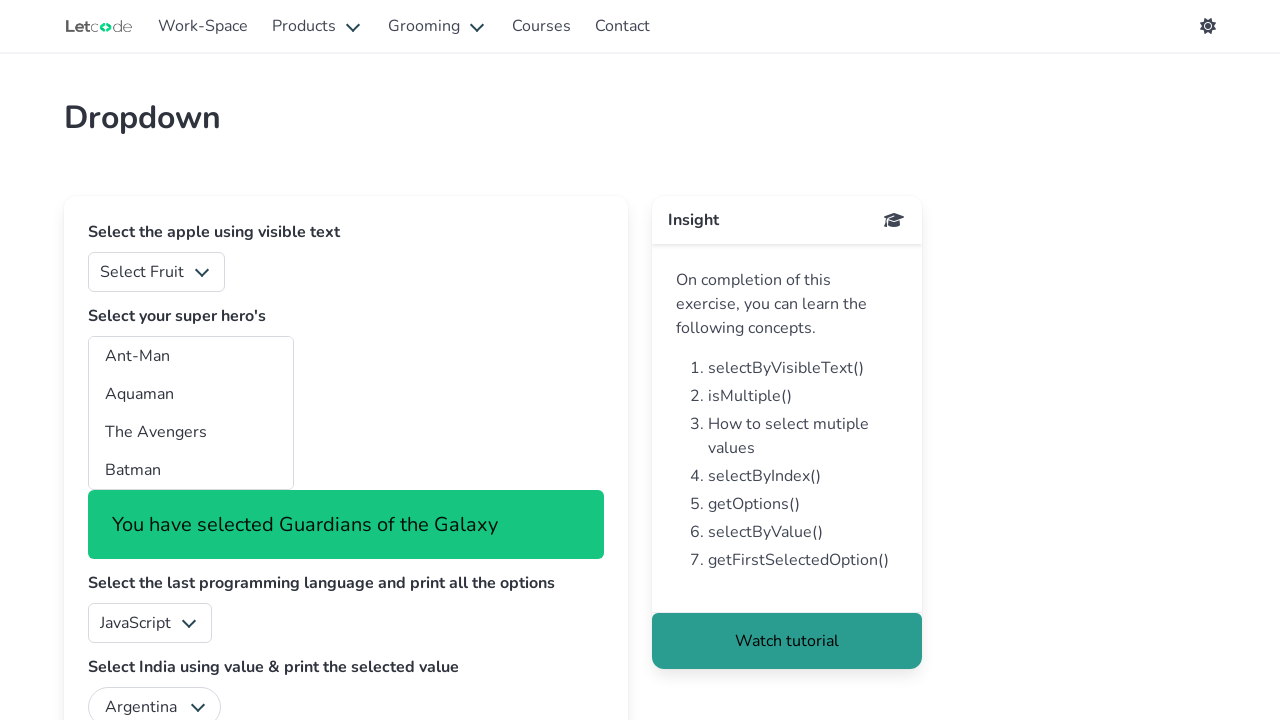

Confirmation message appeared for Guardians of the Galaxy selection
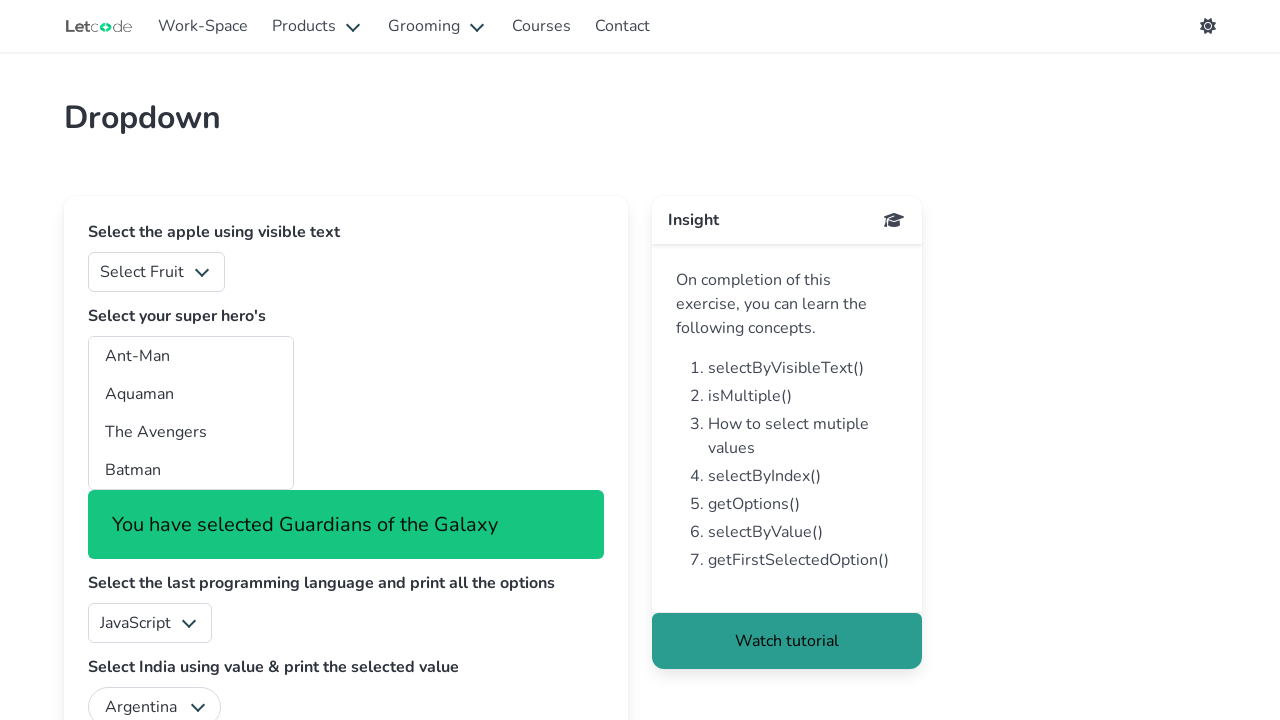

Selected 'Hellboy' from superhero dropdown on [id="superheros"]
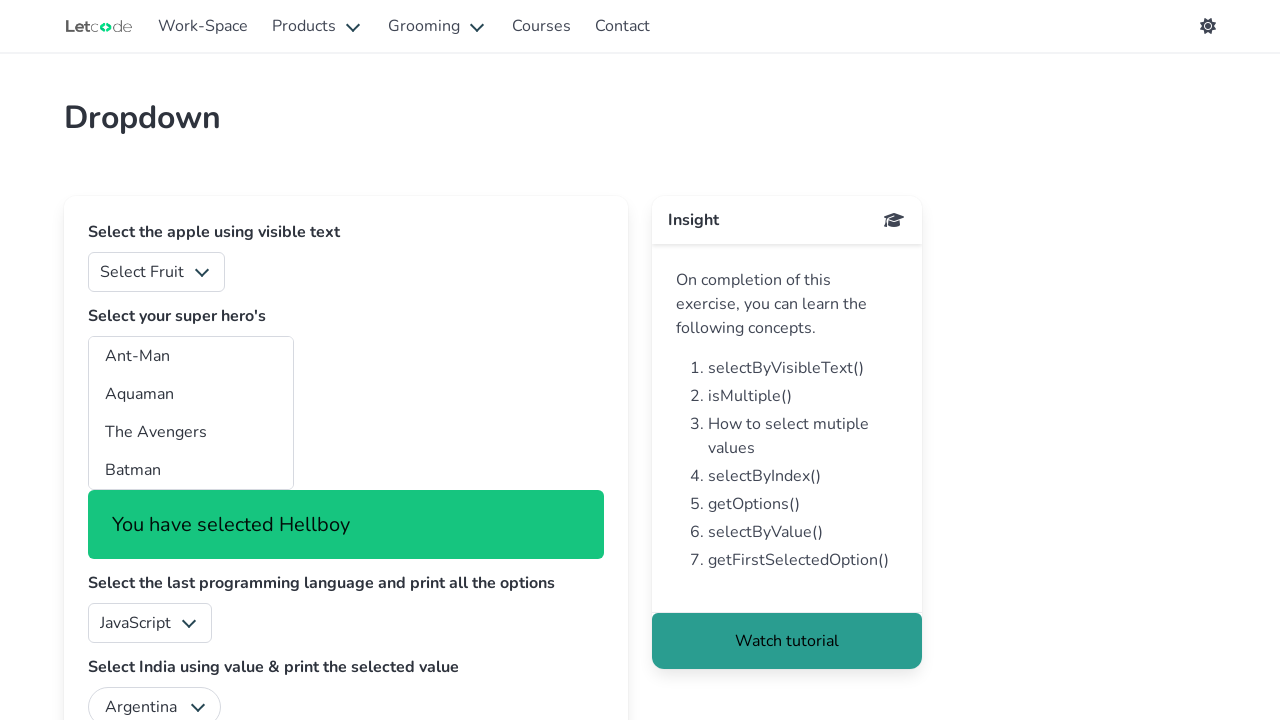

Confirmation message appeared for Hellboy selection
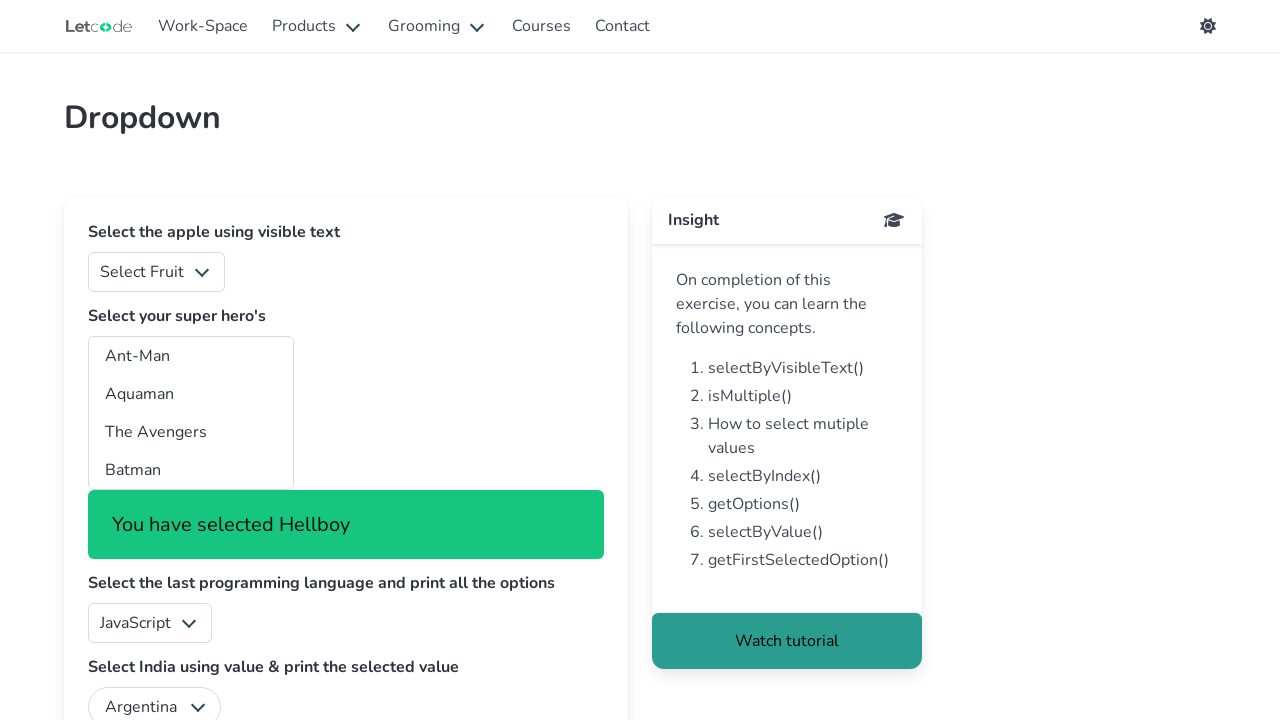

Selected 'Incredible Hulk' from superhero dropdown on [id="superheros"]
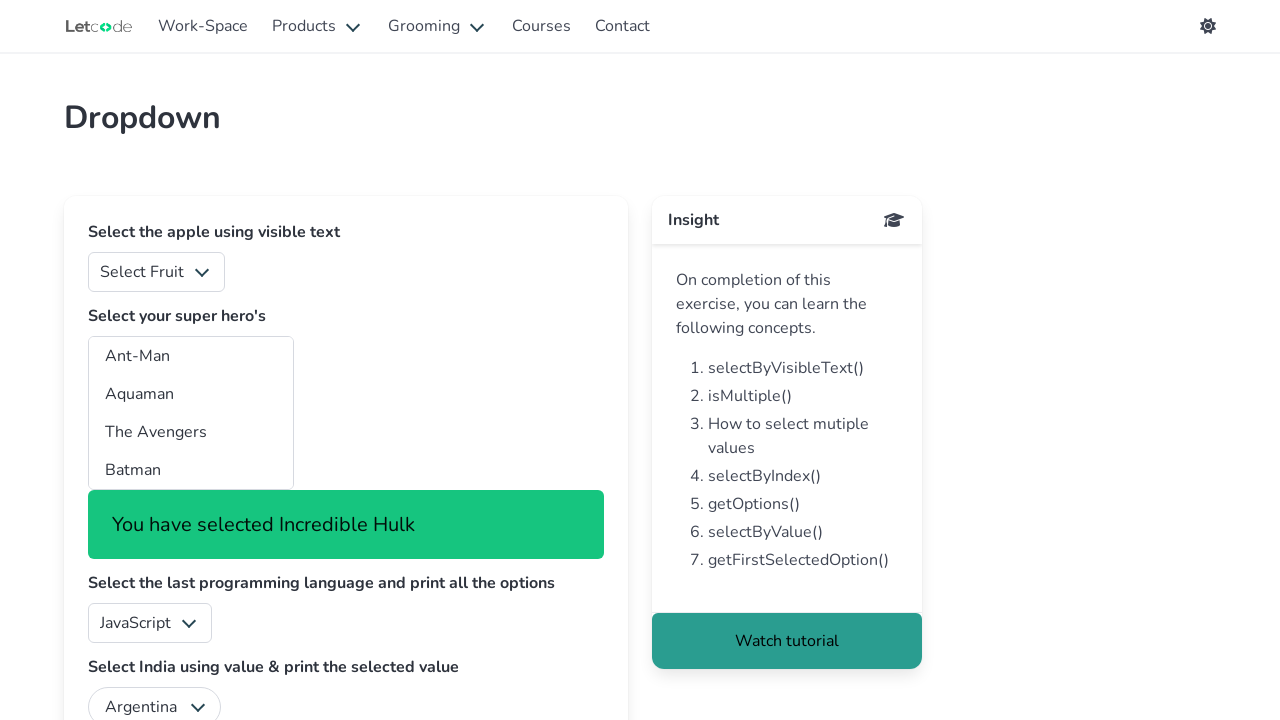

Confirmation message appeared for Incredible Hulk selection
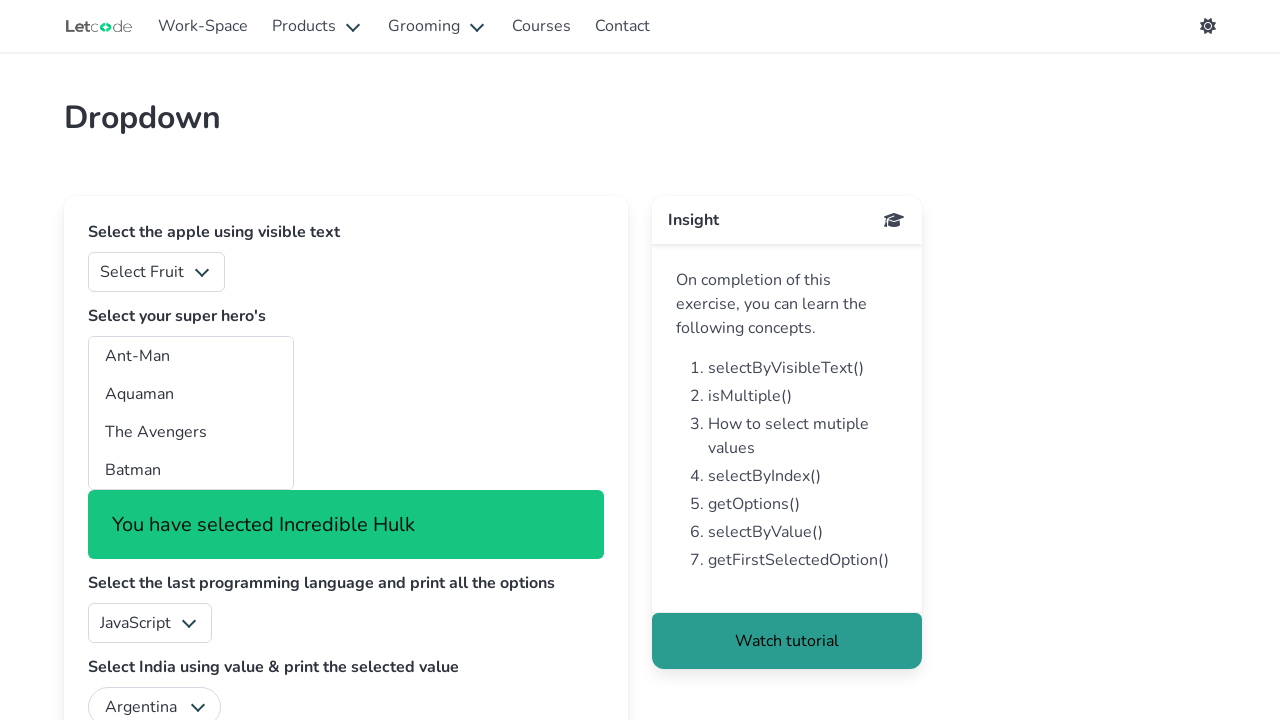

Selected 'Iron Man' from superhero dropdown on [id="superheros"]
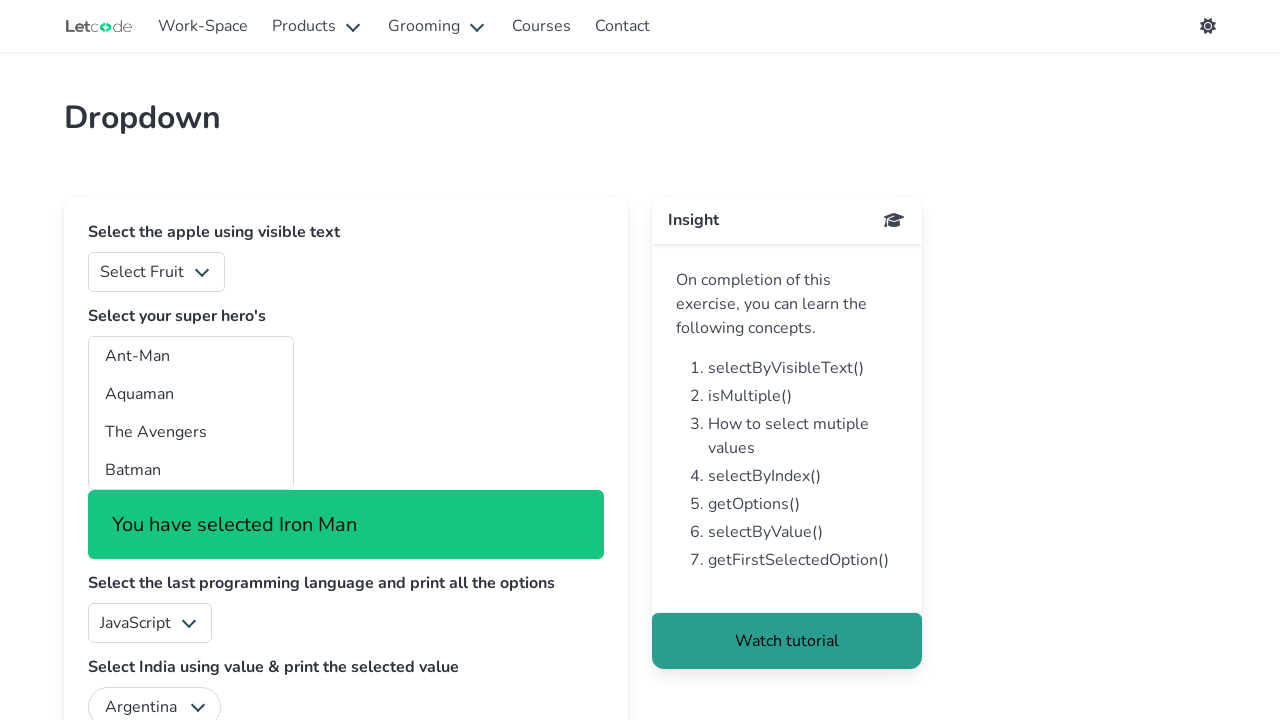

Confirmation message appeared for Iron Man selection
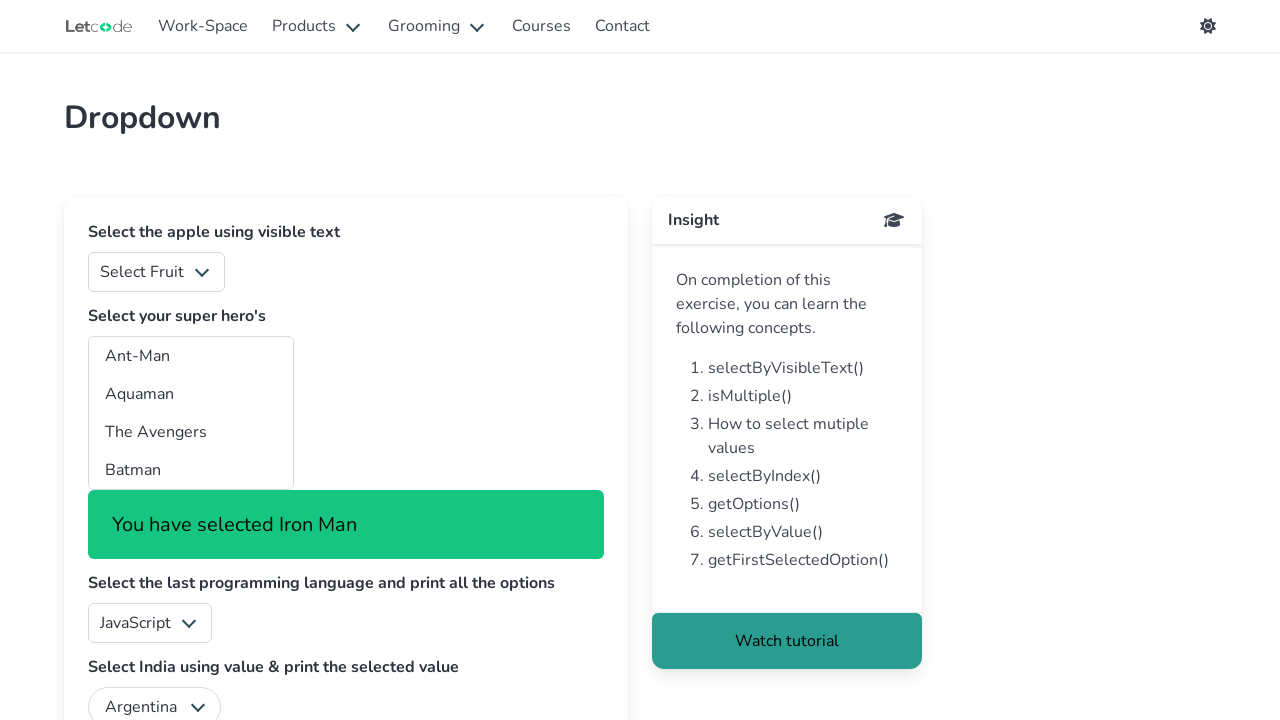

Selected 'Marvelman' from superhero dropdown on [id="superheros"]
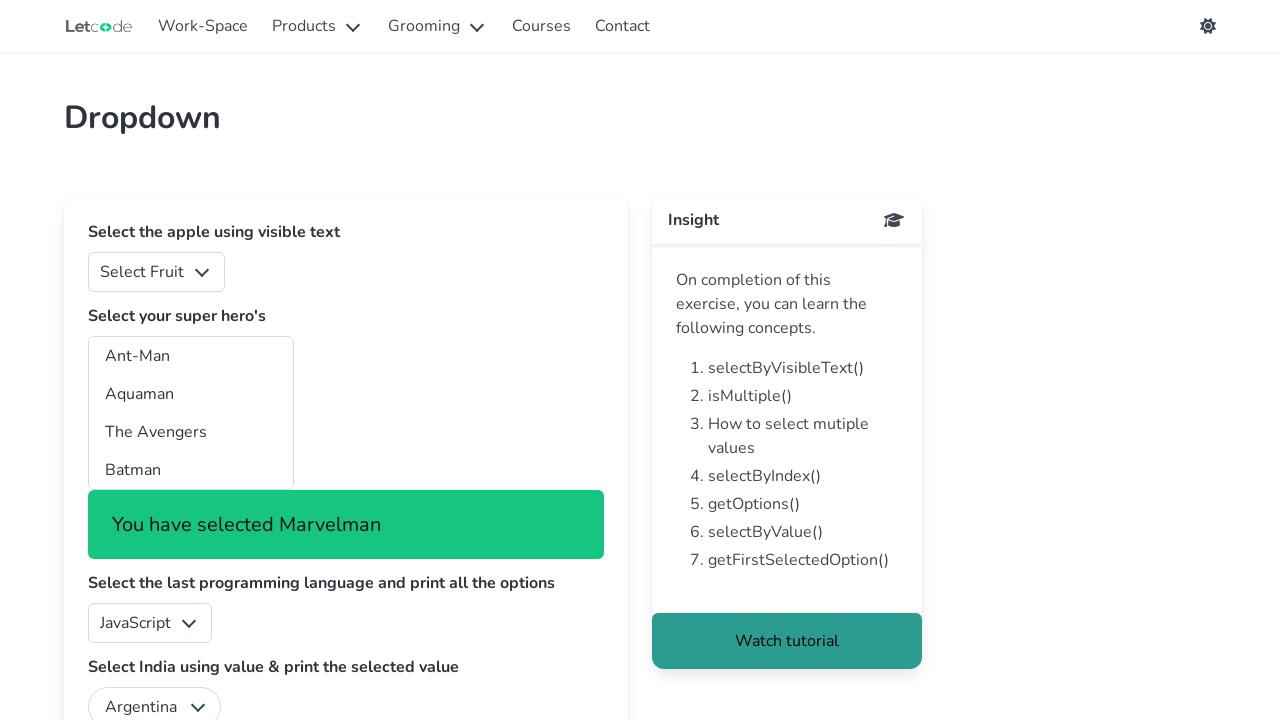

Confirmation message appeared for Marvelman selection
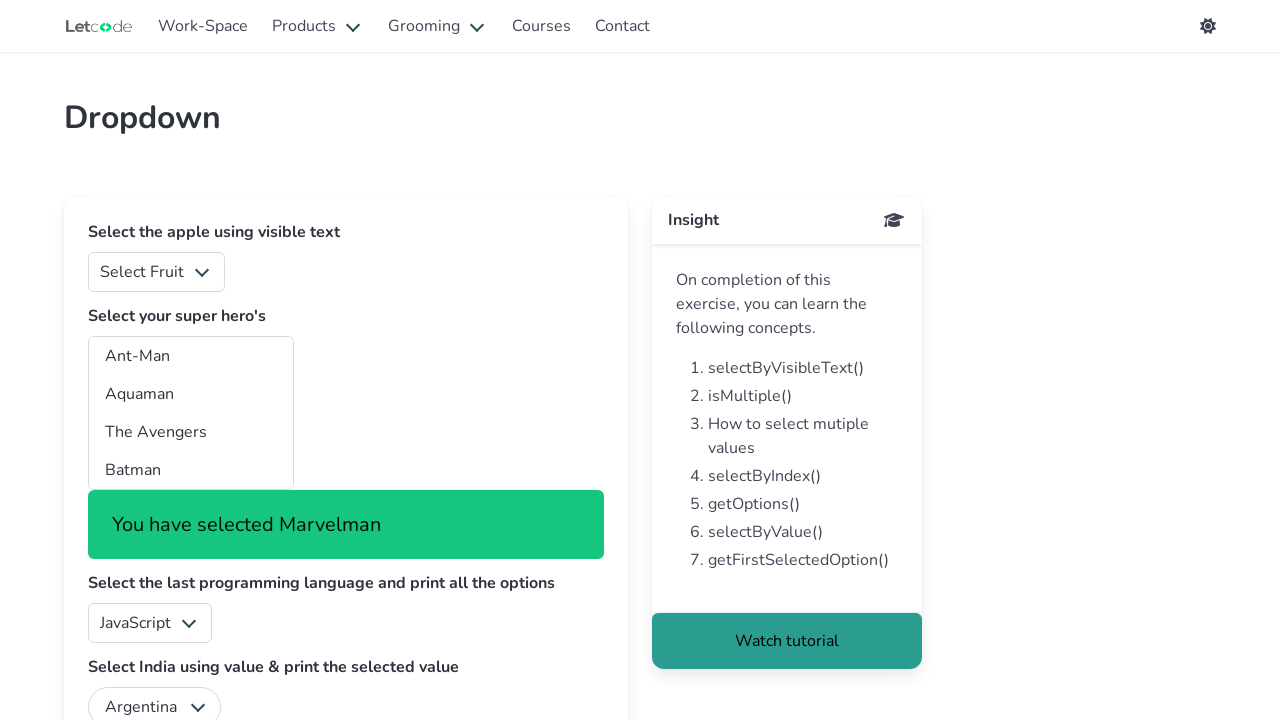

Selected 'Robin' from superhero dropdown on [id="superheros"]
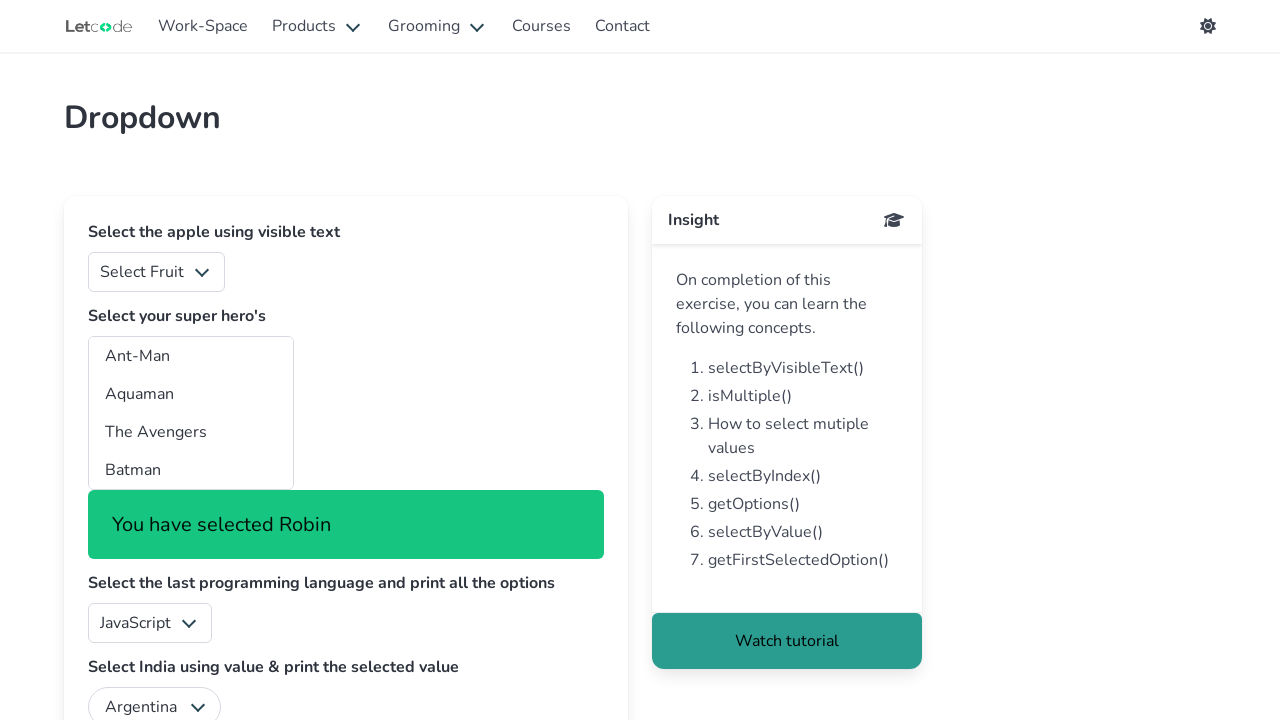

Confirmation message appeared for Robin selection
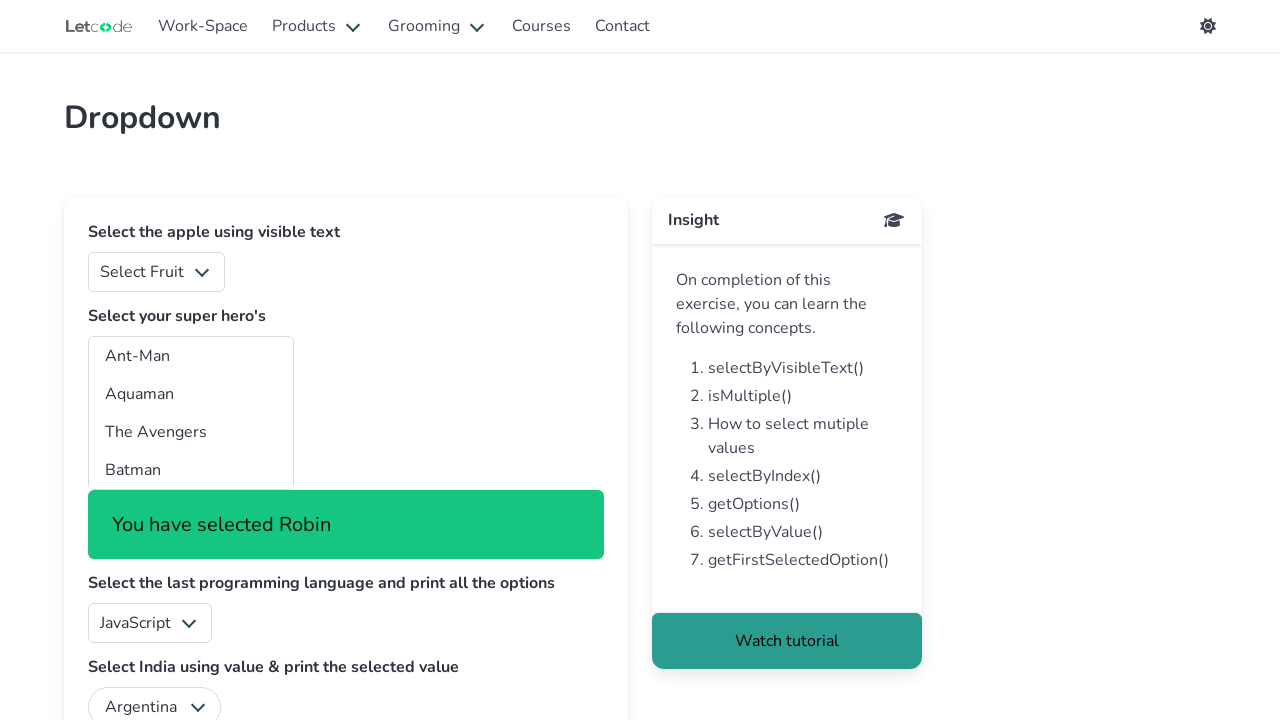

Selected 'The Shadow' from superhero dropdown on [id="superheros"]
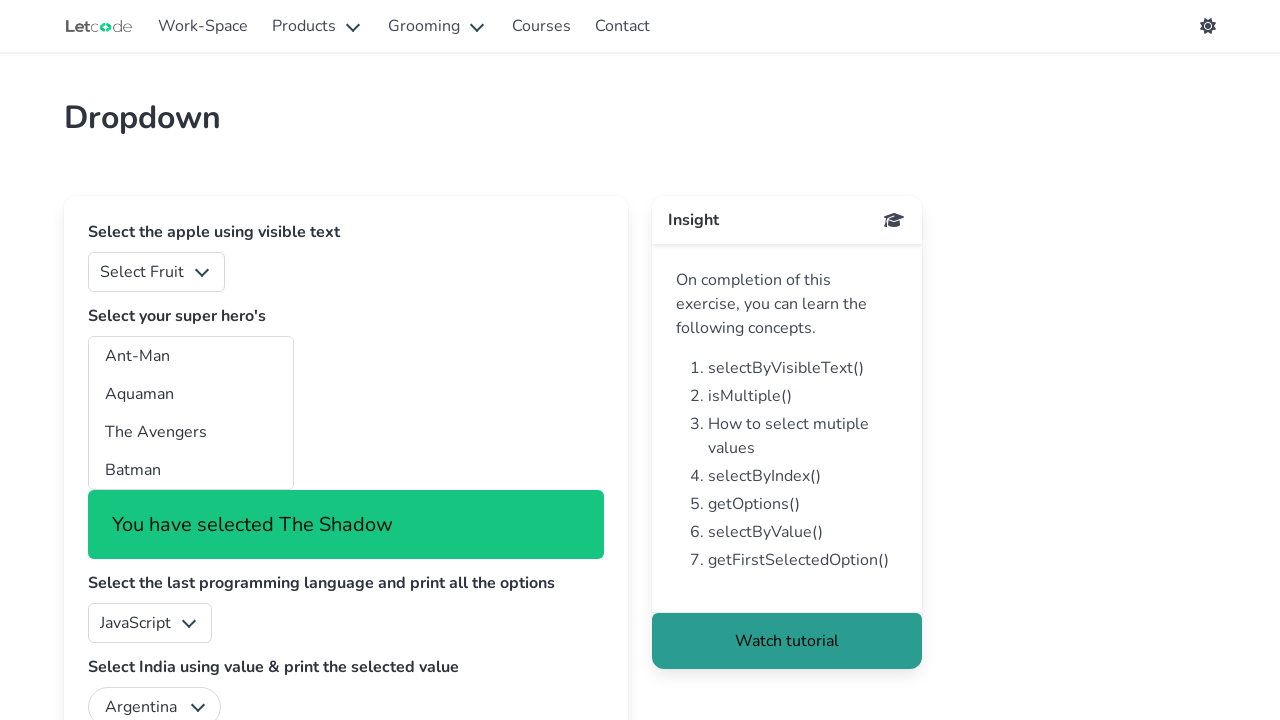

Confirmation message appeared for The Shadow selection
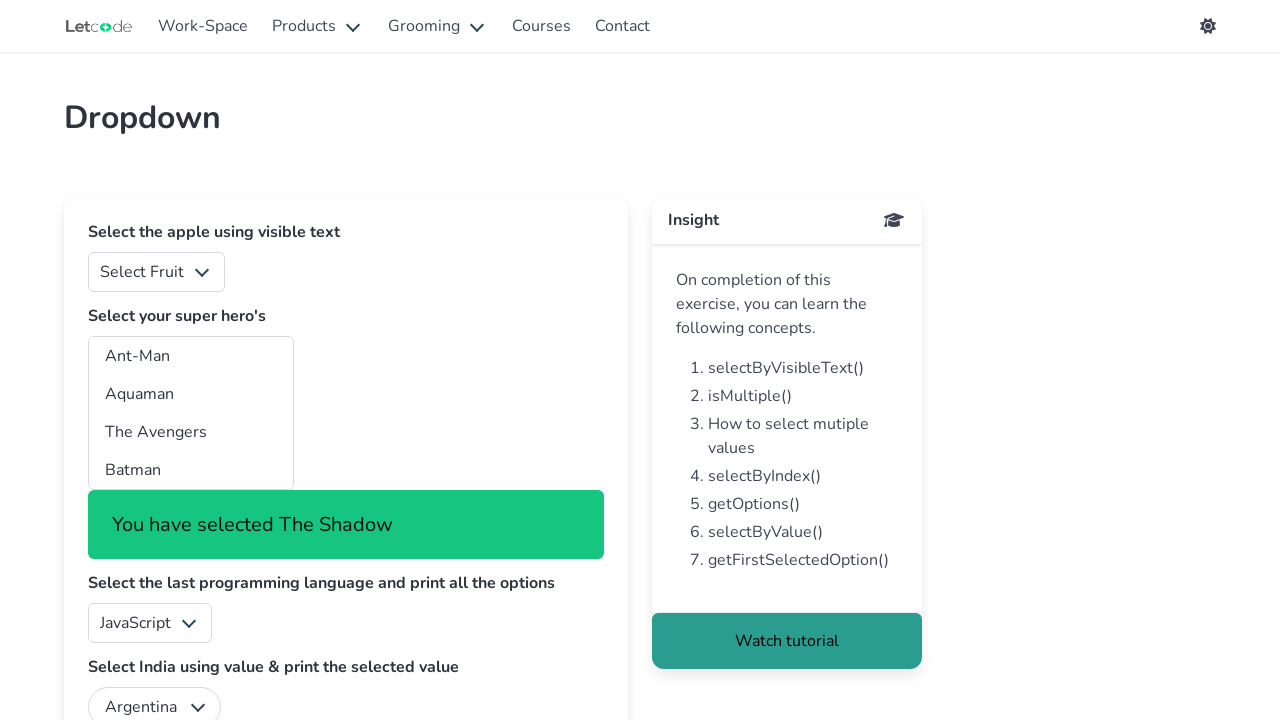

Selected 'Spider-Man' from superhero dropdown on [id="superheros"]
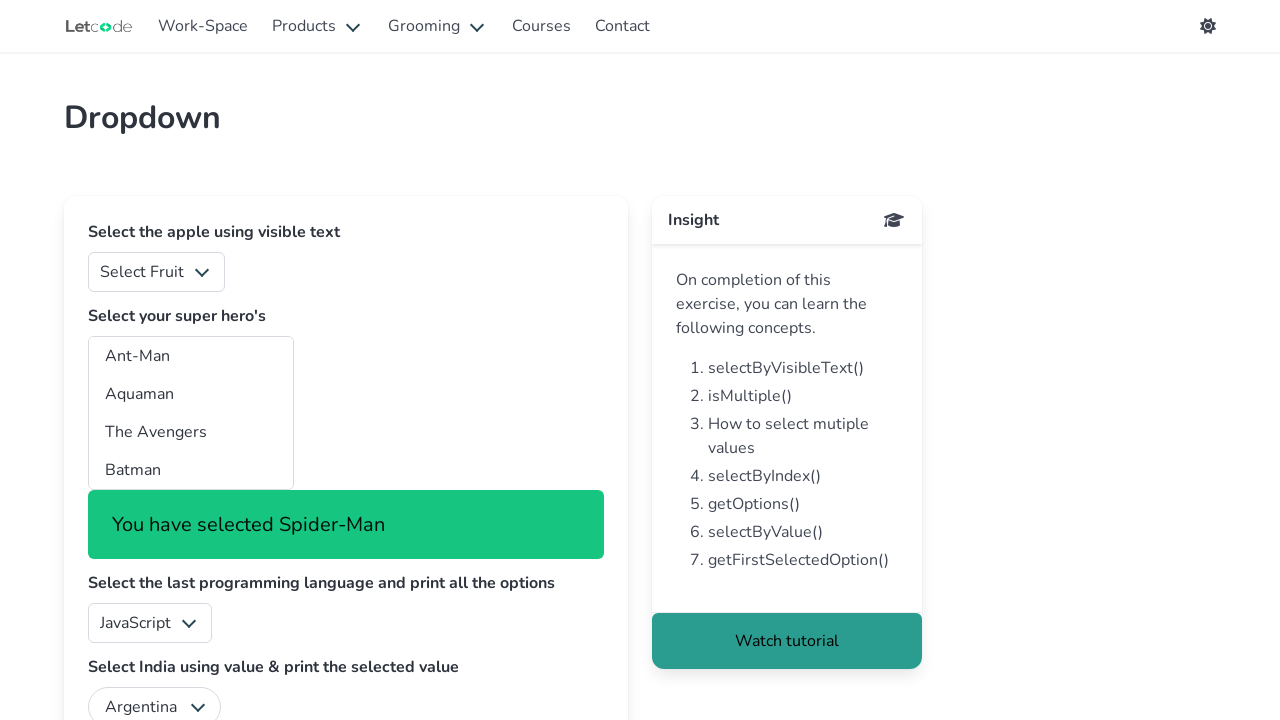

Confirmation message appeared for Spider-Man selection
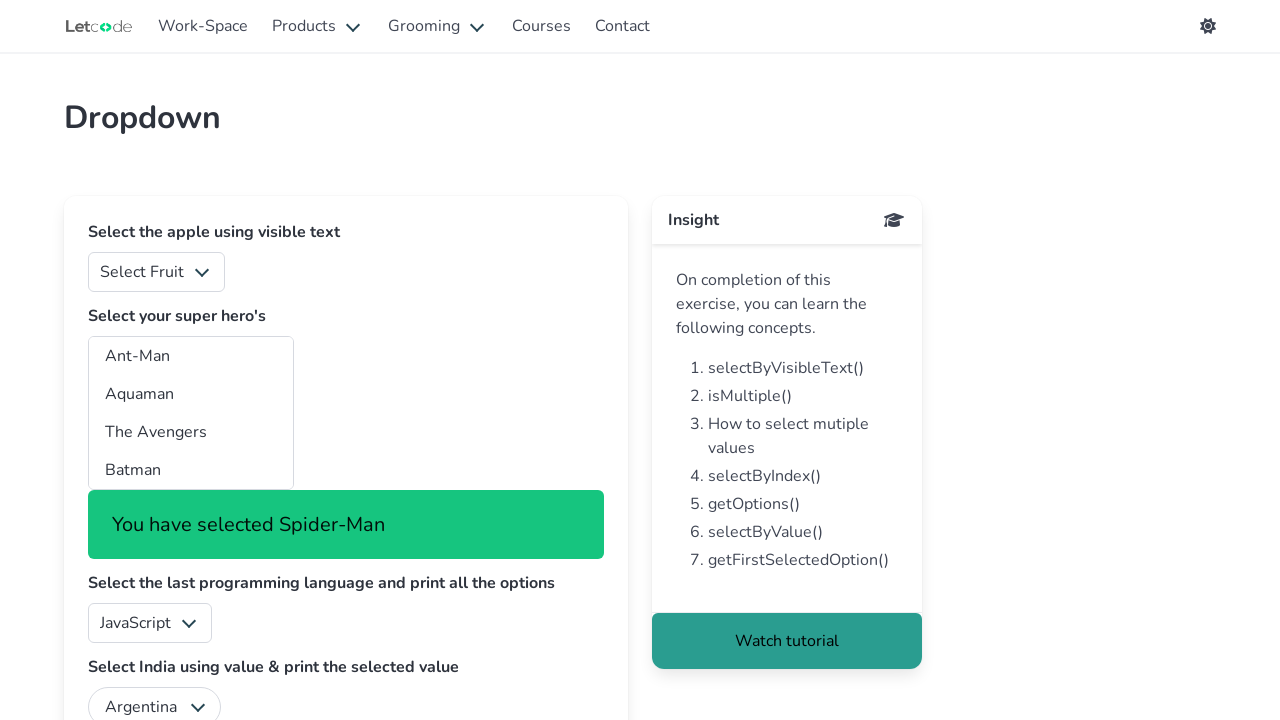

Selected 'Thor' from superhero dropdown on [id="superheros"]
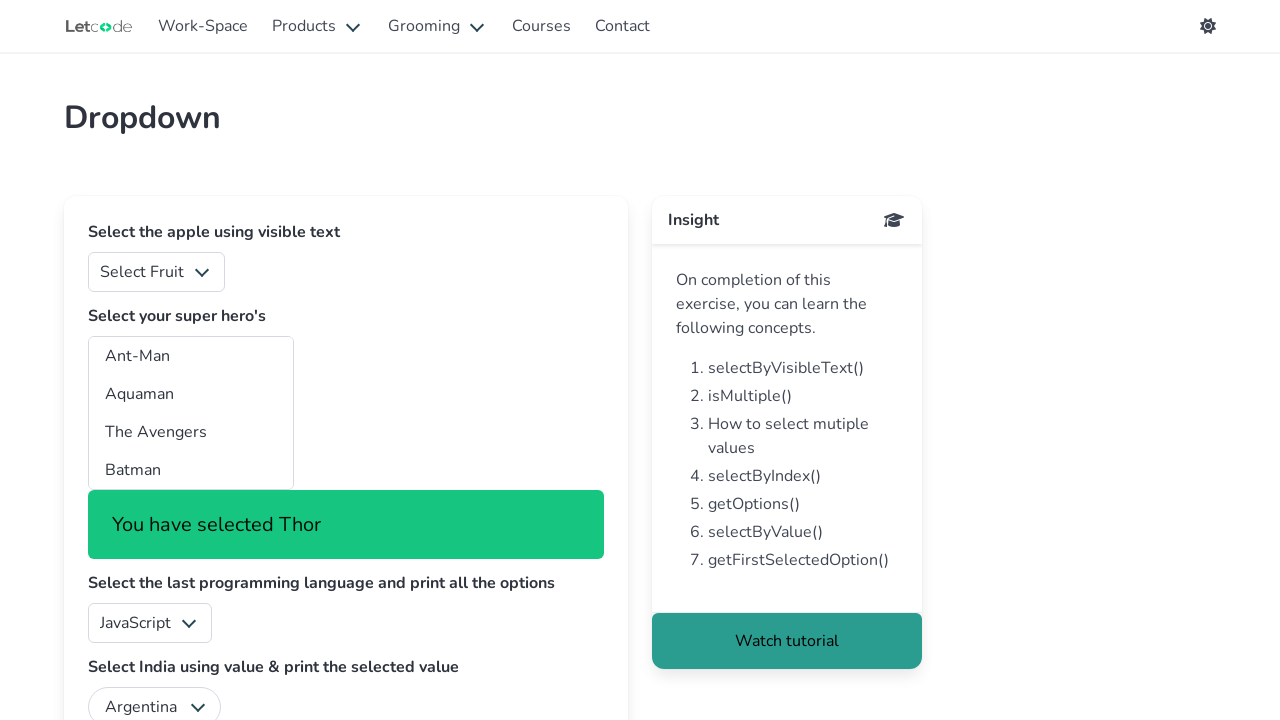

Confirmation message appeared for Thor selection
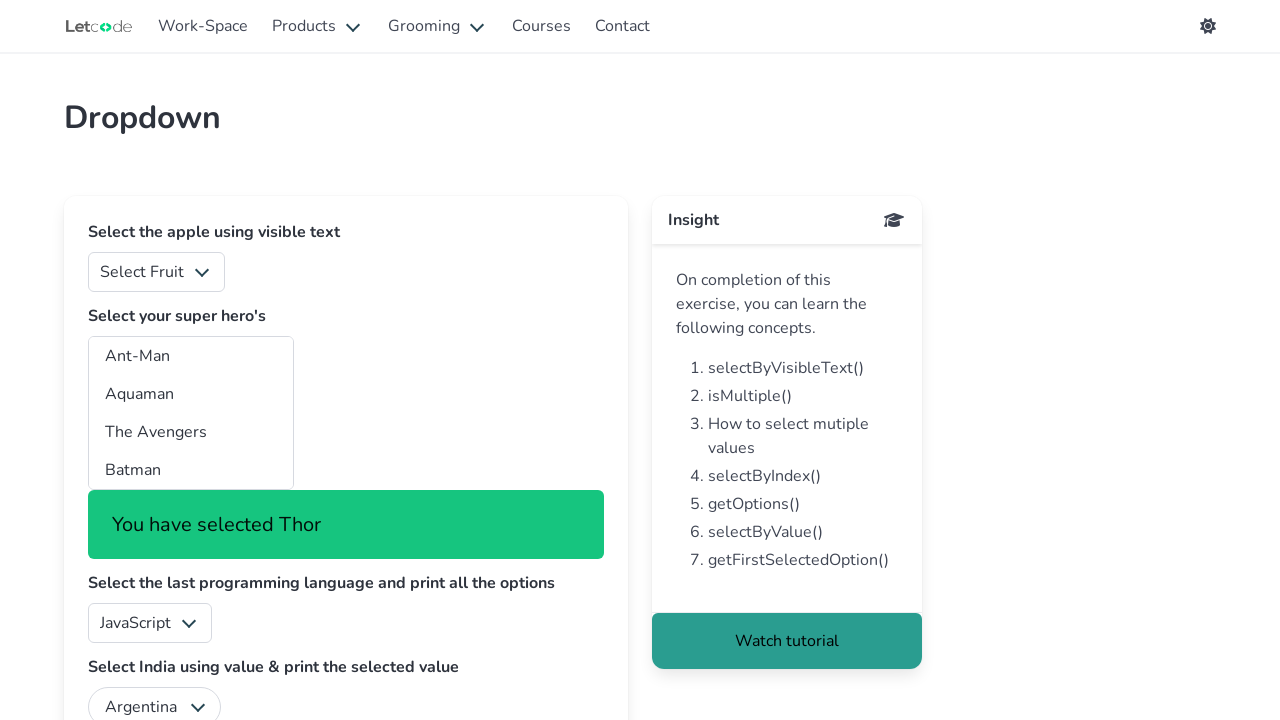

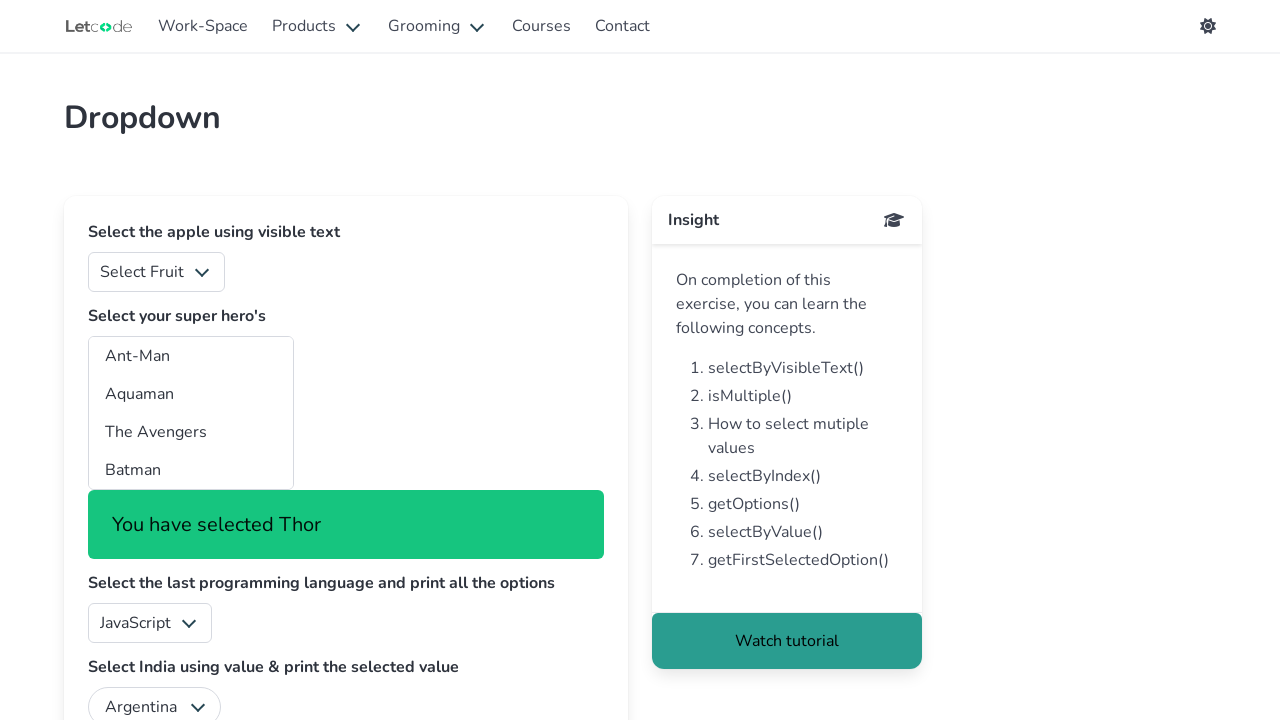